Tests a multiple selection dropdown by selecting multiple months, verifying selections display correctly for different quantities (less than 4, between 3-12, and all items).

Starting URL: http://multiple-select.wenzhixin.net.cn/templates/template.html?v=189&url=basic.html

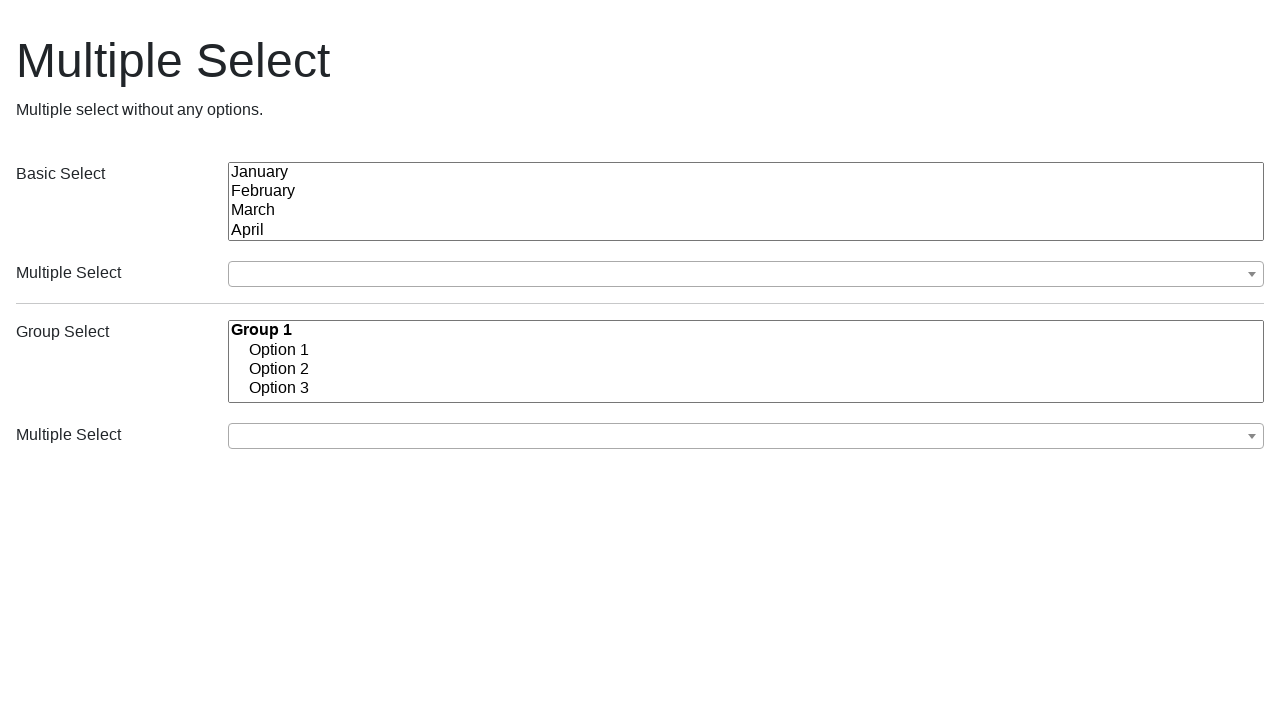

Clicked Group Select dropdown button to open it at (746, 274) on //label[contains(text(),'Group Select')]/parent::div/preceding-sibling::div//but
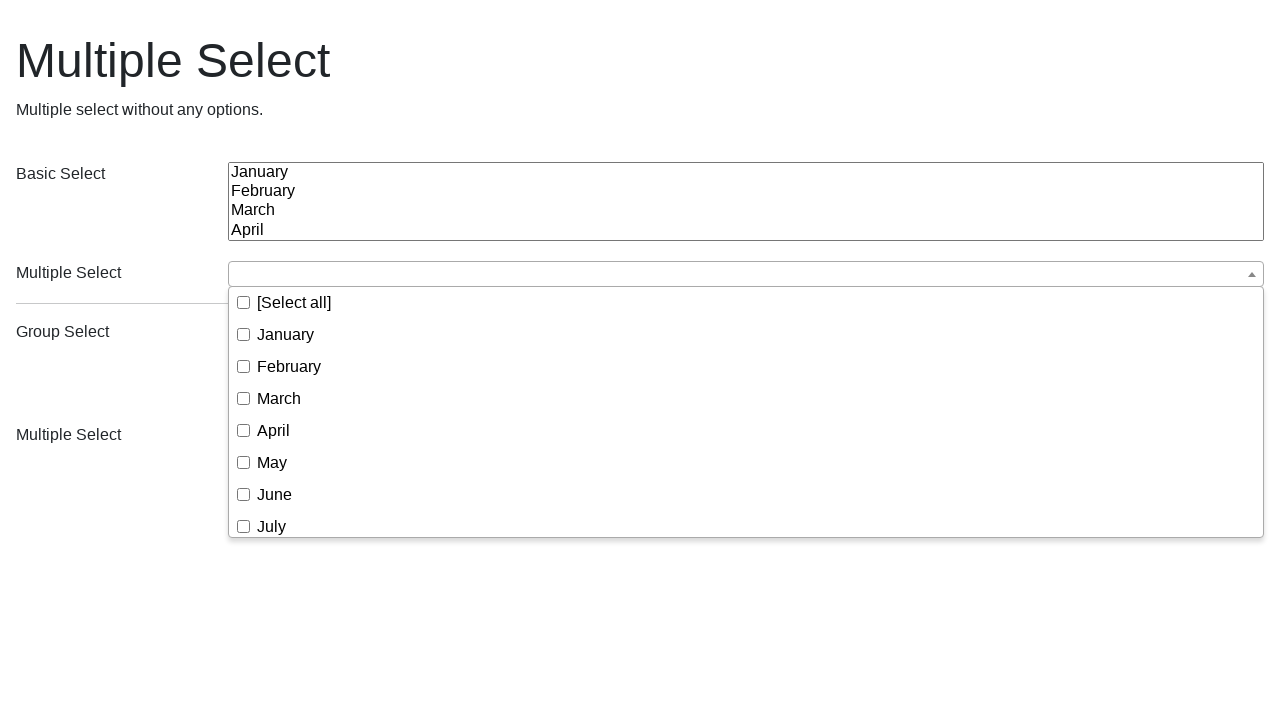

Waited 500ms for dropdown to fully open
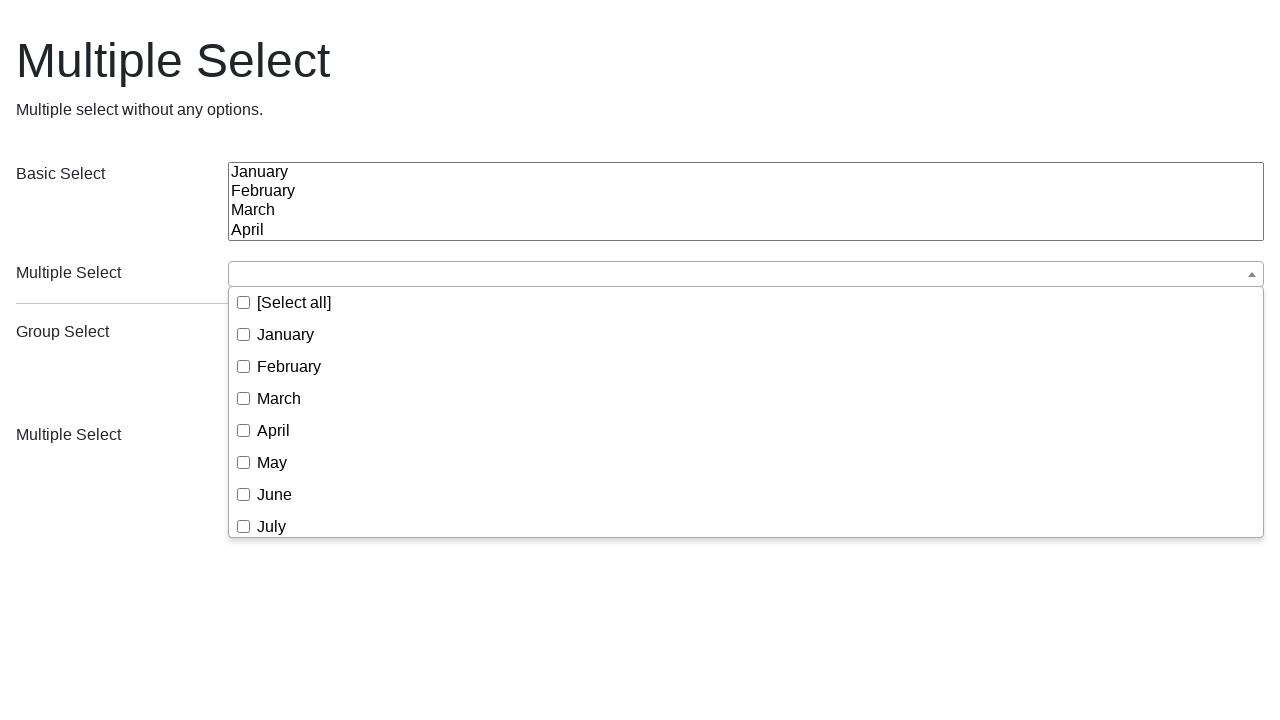

Selected February from the dropdown at (289, 366) on //label[contains(text(),'Group Select')]/parent::div/preceding-sibling::div//spa
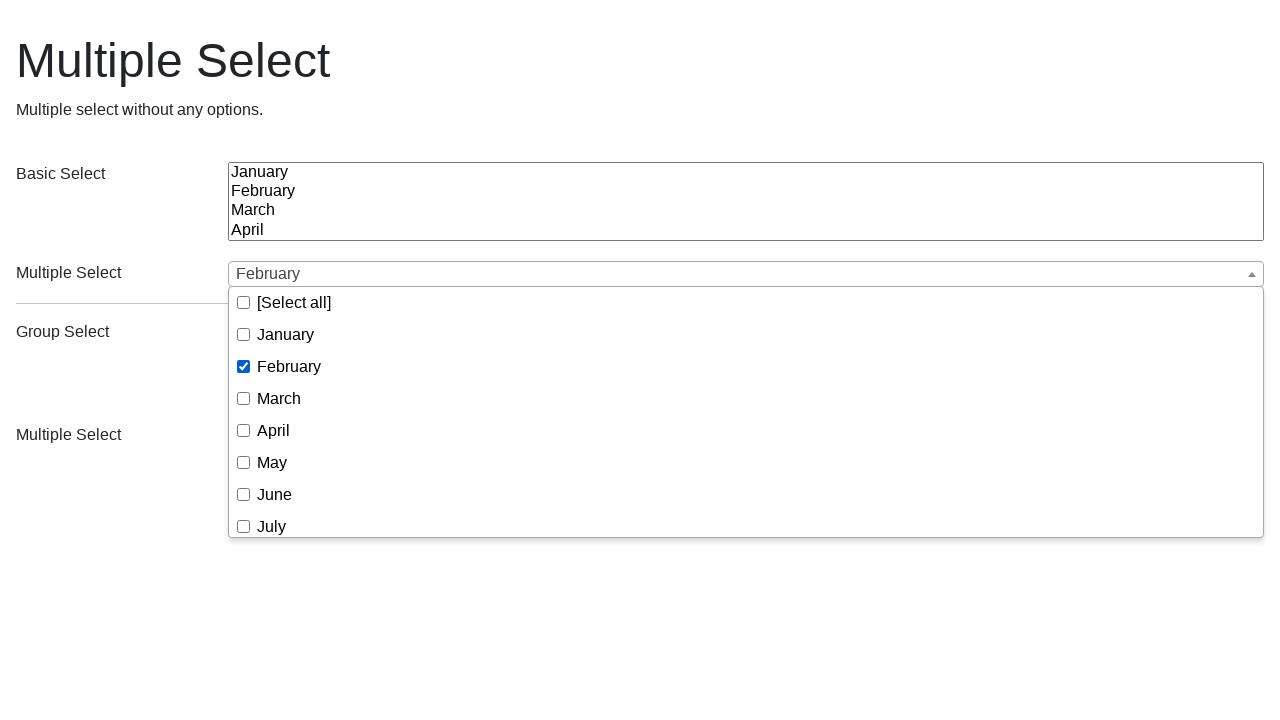

Waited 500ms after selecting February
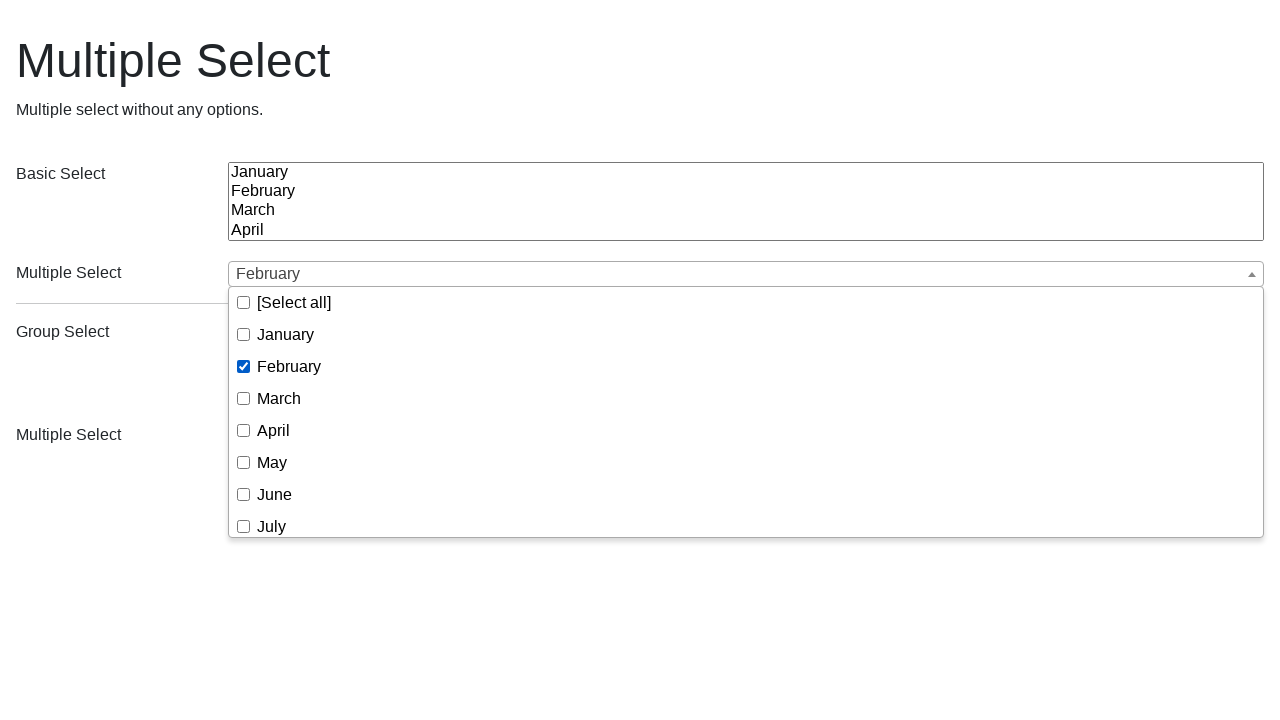

Selected September from the dropdown at (296, 424) on //label[contains(text(),'Group Select')]/parent::div/preceding-sibling::div//spa
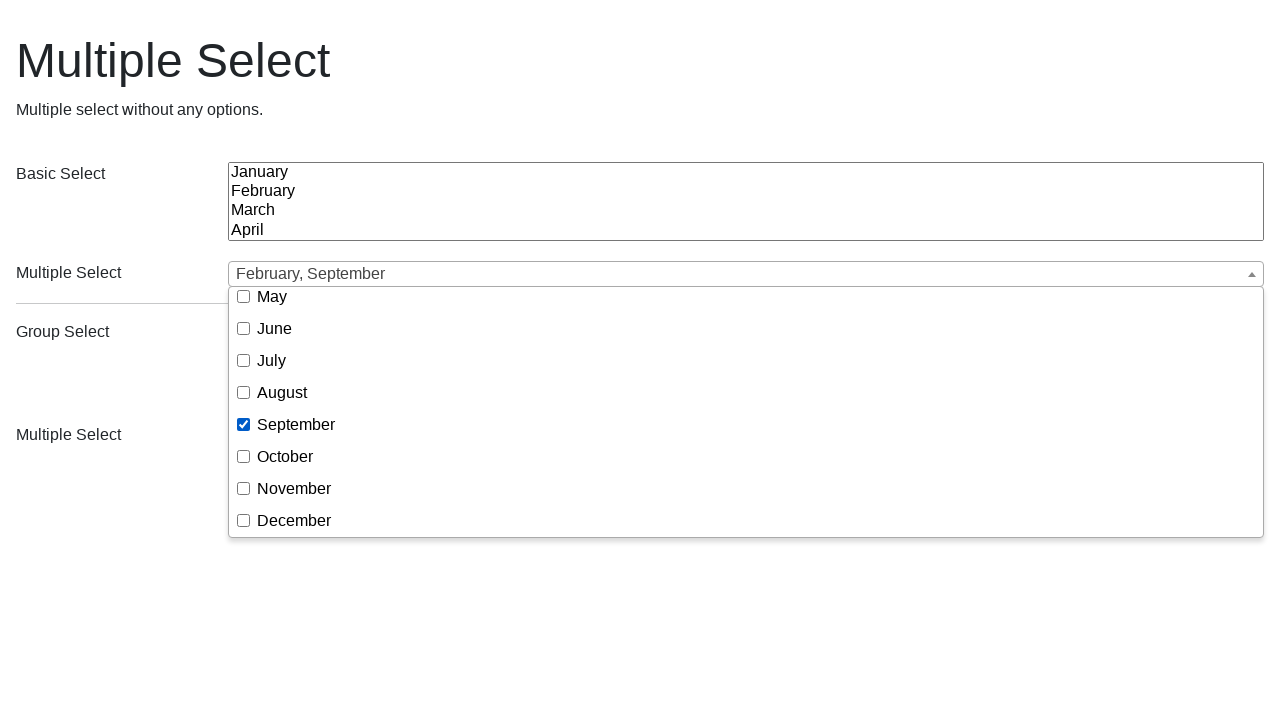

Waited 500ms after selecting September
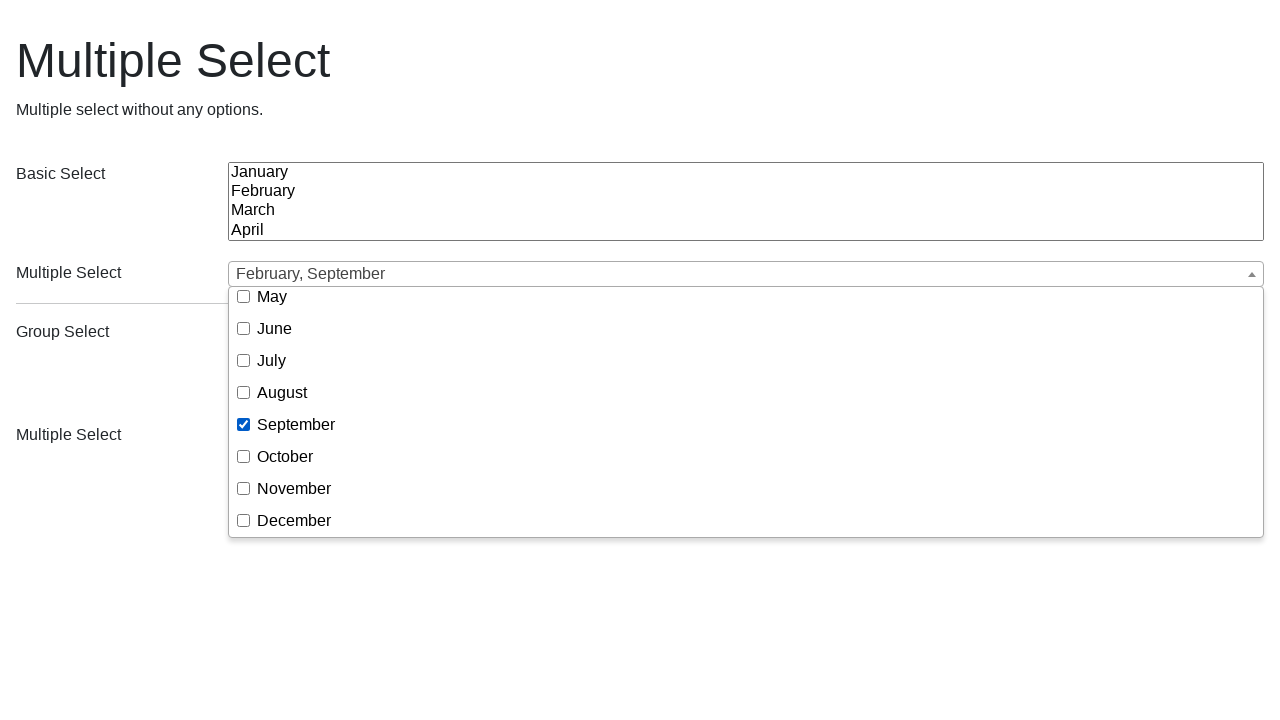

Selected December from the dropdown at (294, 520) on //label[contains(text(),'Group Select')]/parent::div/preceding-sibling::div//spa
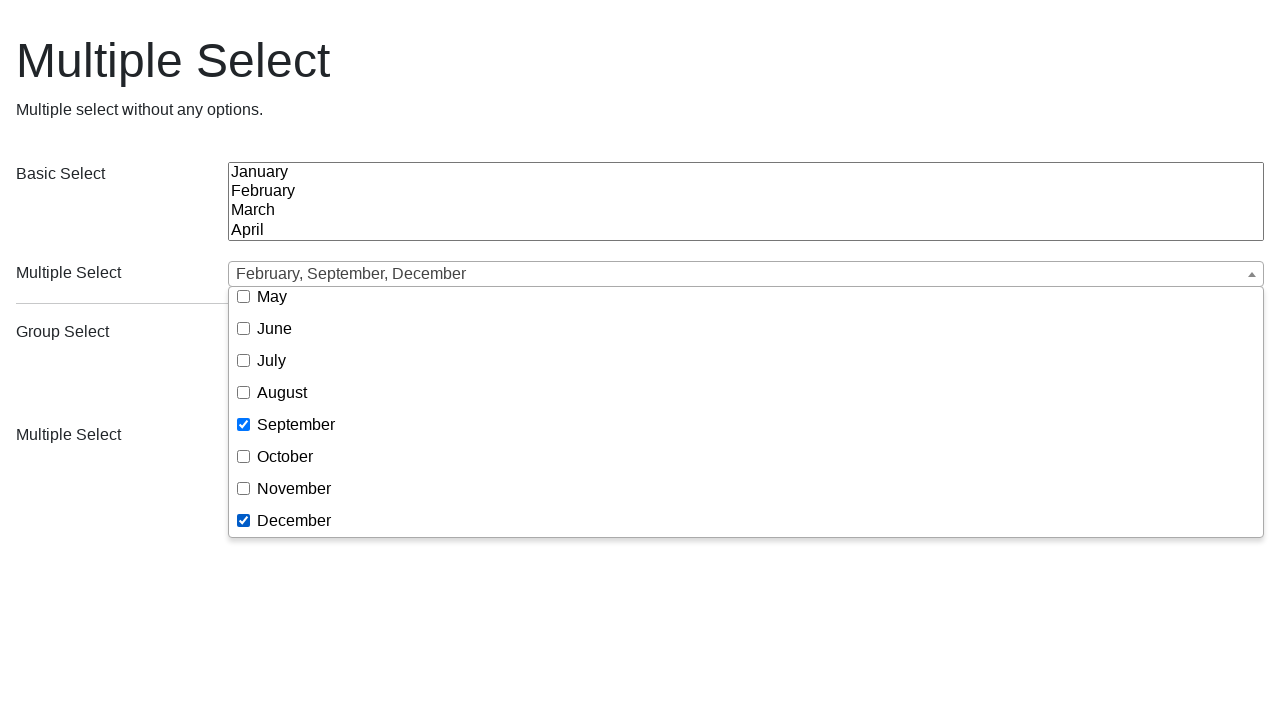

Waited 500ms after selecting December
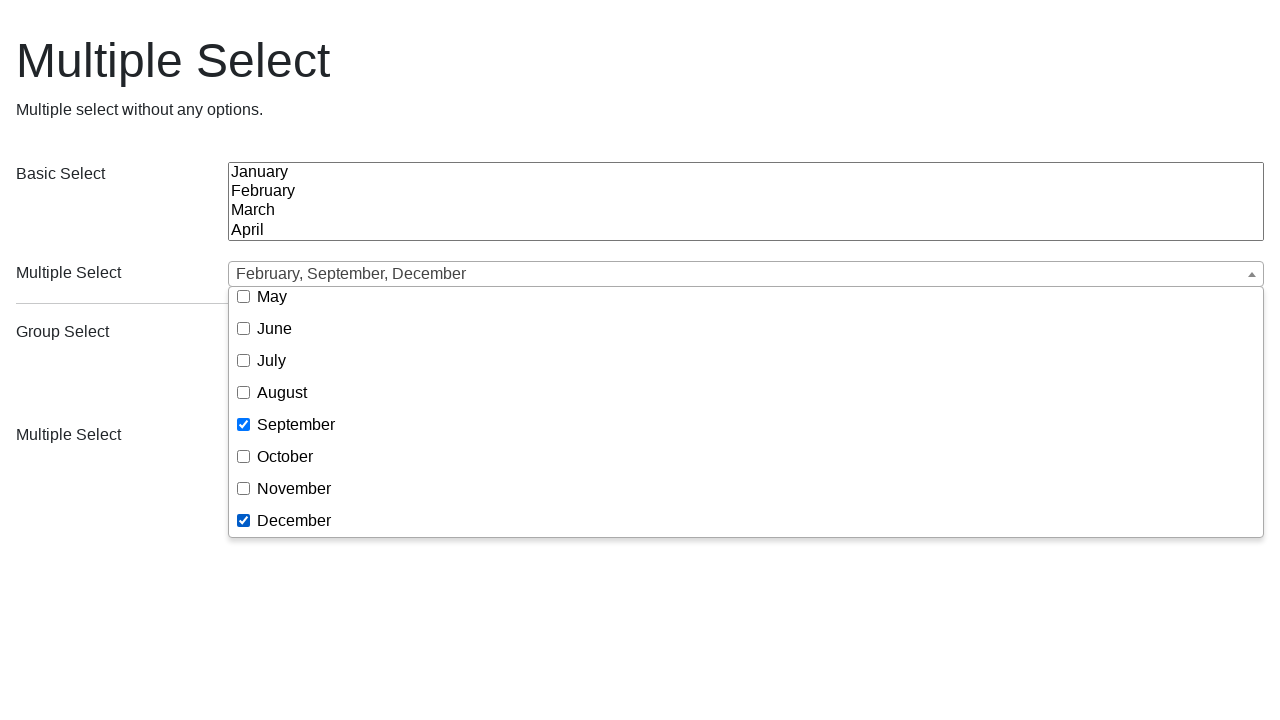

Clicked dropdown button to close it and verify 3 selections display at (746, 274) on //label[contains(text(),'Group Select')]/parent::div/preceding-sibling::div//but
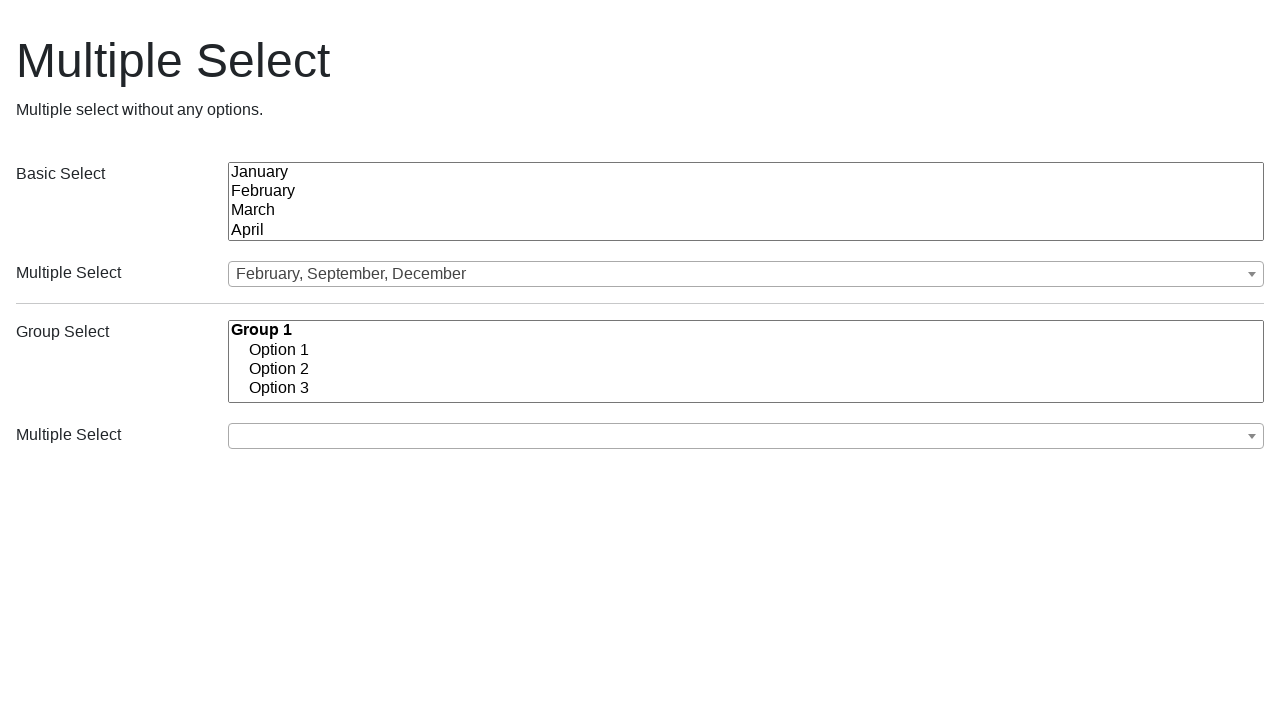

Waited 1000ms for dropdown to fully close
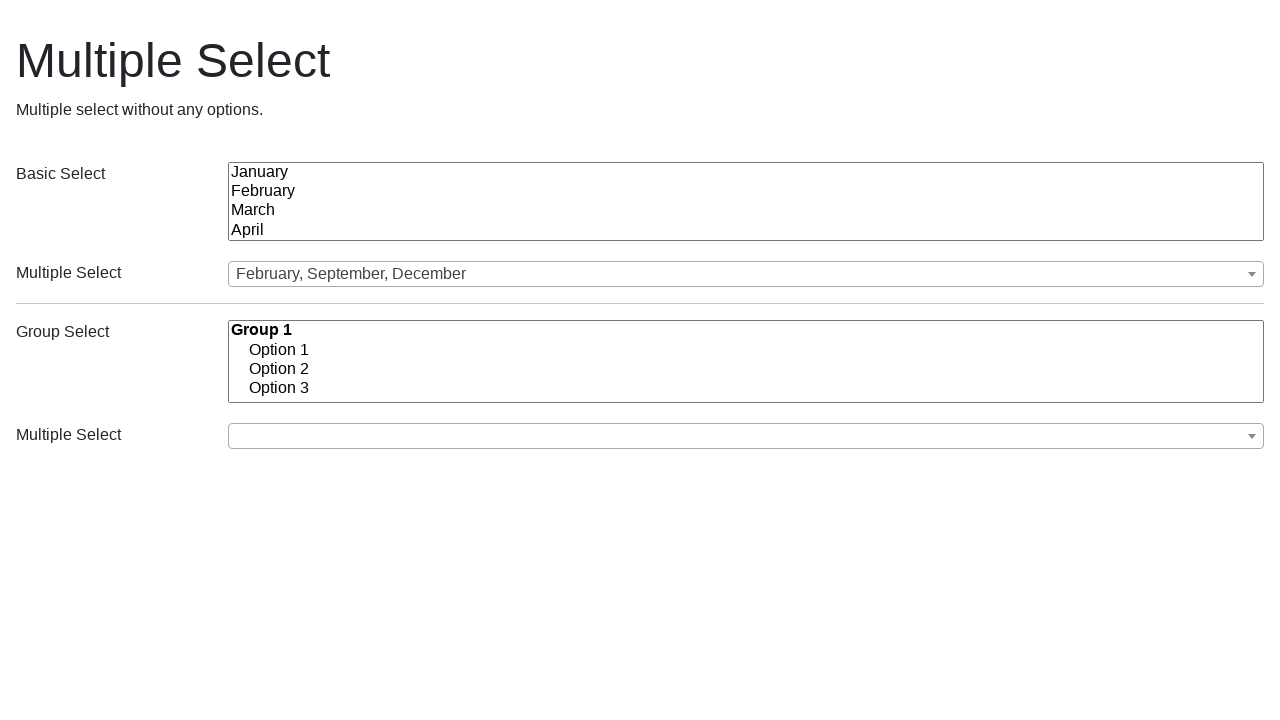

Clicked dropdown button to open it for deselection at (746, 274) on //label[contains(text(),'Group Select')]/parent::div/preceding-sibling::div//but
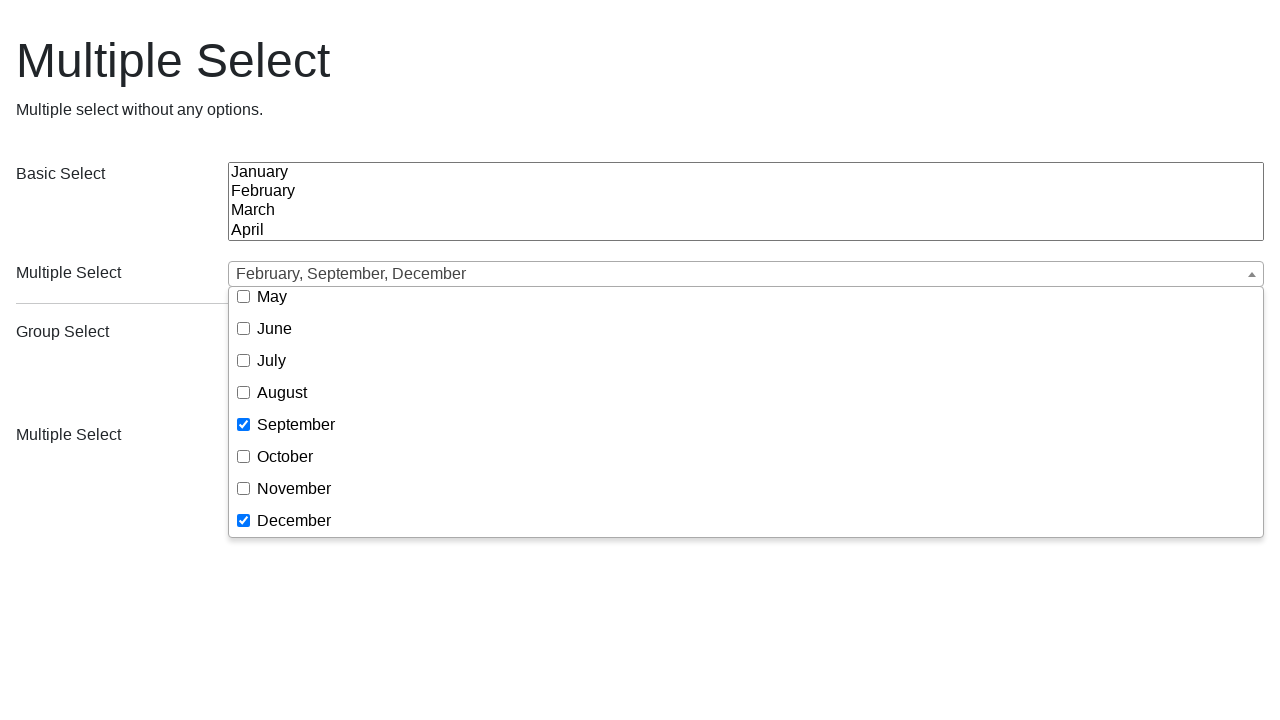

Waited 500ms for dropdown to fully open
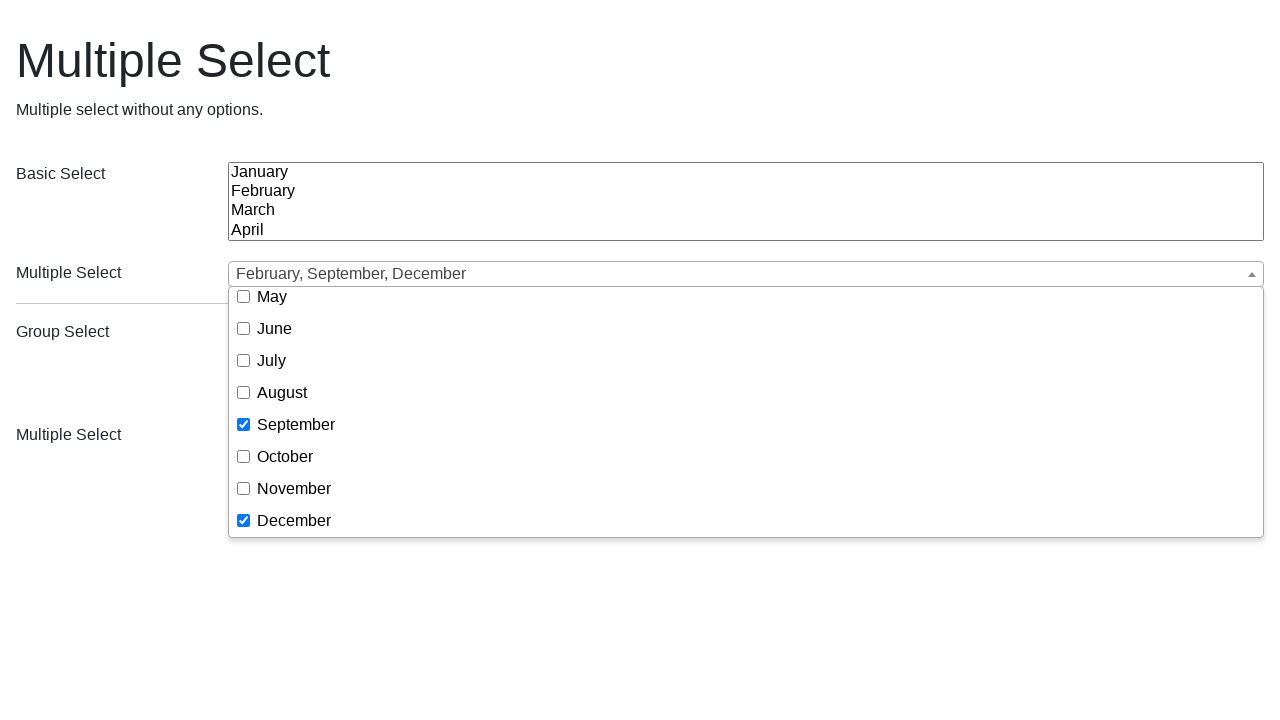

Clicked 'Select all' to select all items at (294, 302) on //label[contains(text(),'Group Select')]/parent::div/preceding-sibling::div//spa
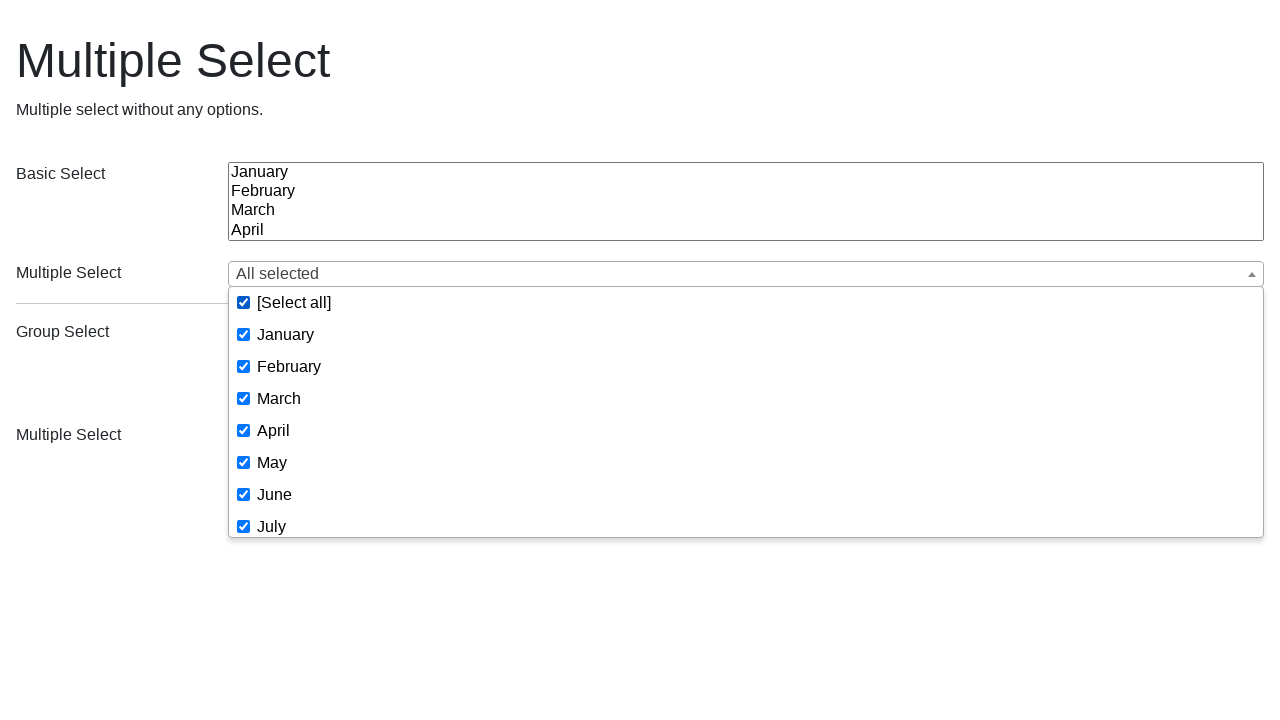

Waited 500ms after first 'Select all' click
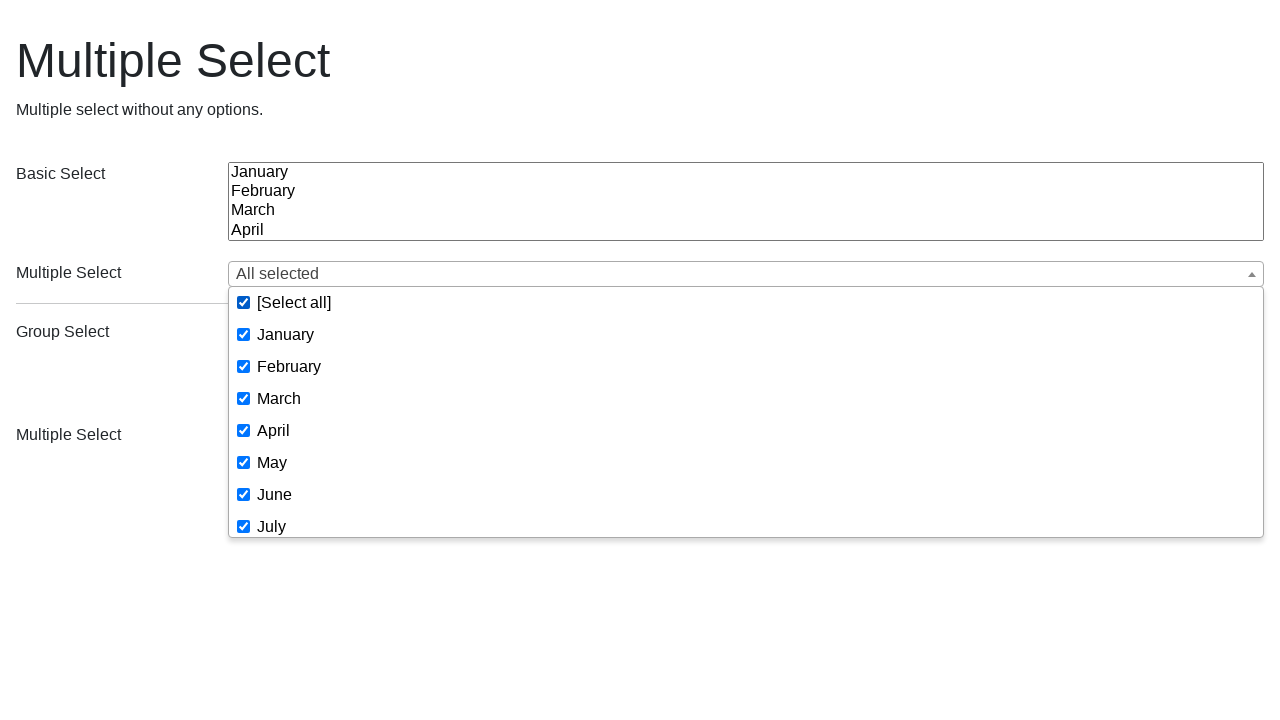

Clicked 'Select all' again to deselect all items at (294, 302) on //label[contains(text(),'Group Select')]/parent::div/preceding-sibling::div//spa
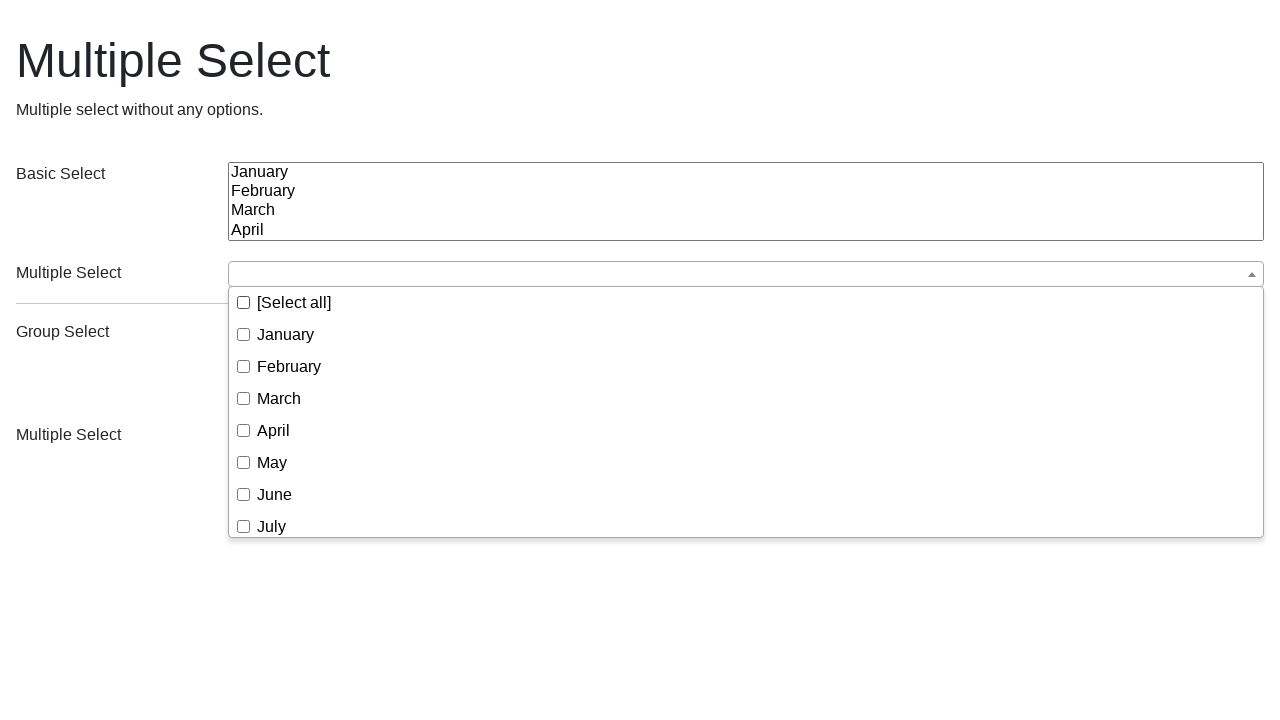

Waited 500ms after second 'Select all' click
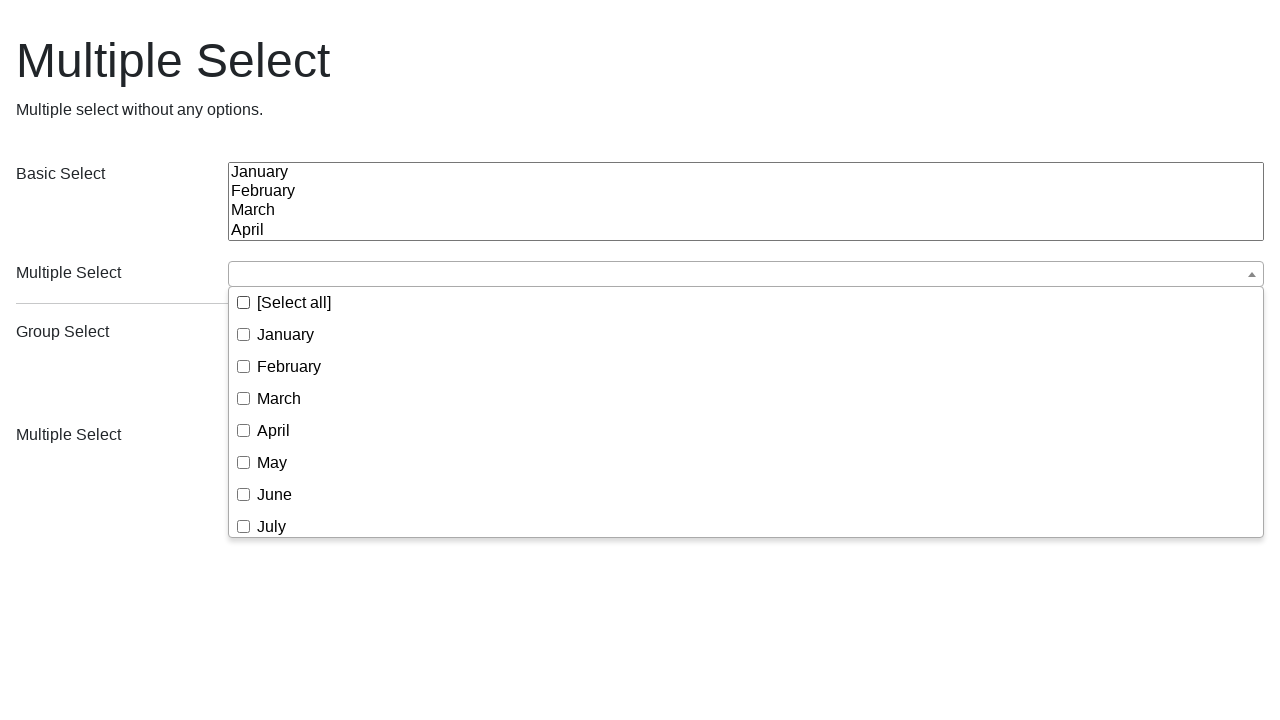

Clicked dropdown button to close it at (746, 274) on //label[contains(text(),'Group Select')]/parent::div/preceding-sibling::div//but
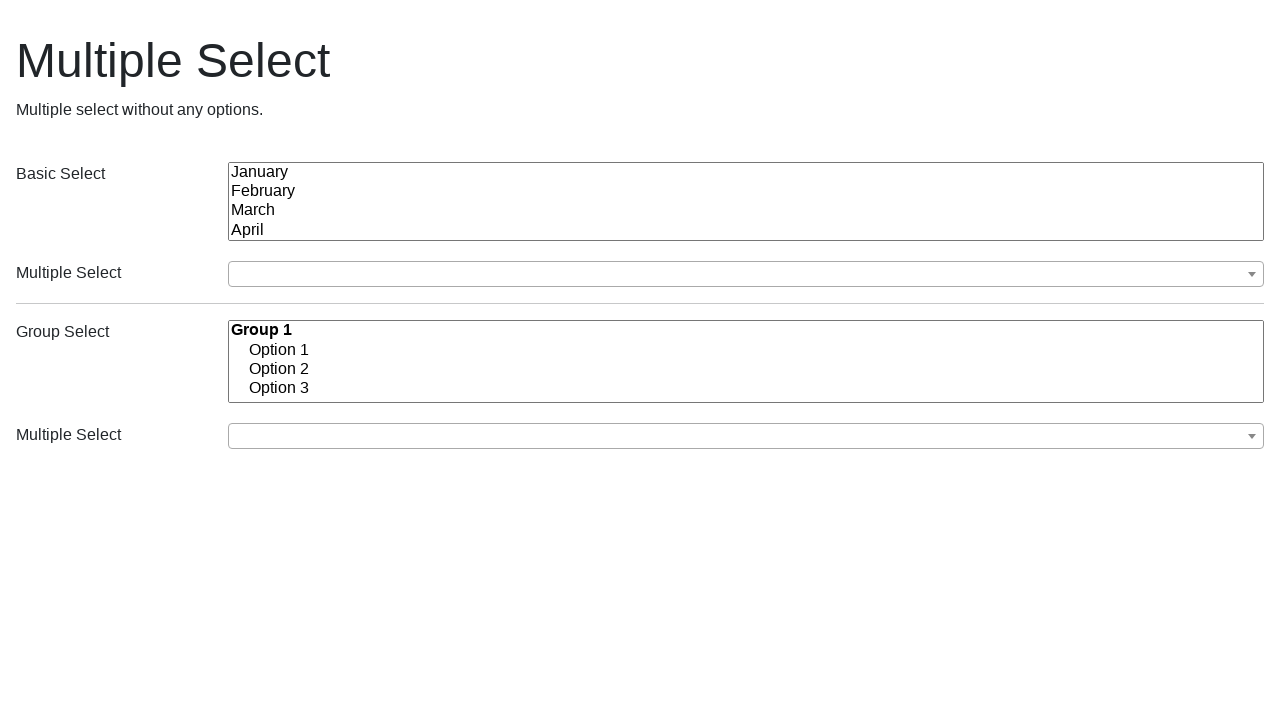

Waited 500ms for dropdown to fully close
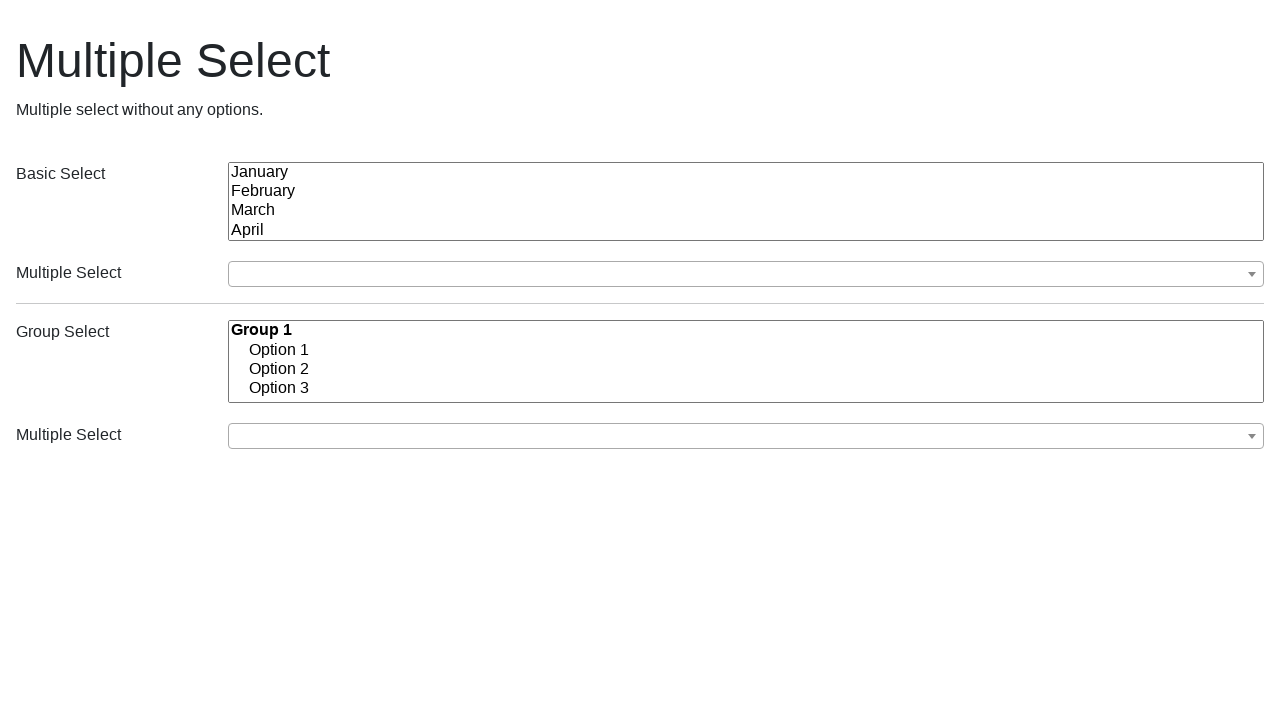

Clicked dropdown button to open it for 5-item selection test at (746, 274) on //label[contains(text(),'Group Select')]/parent::div/preceding-sibling::div//but
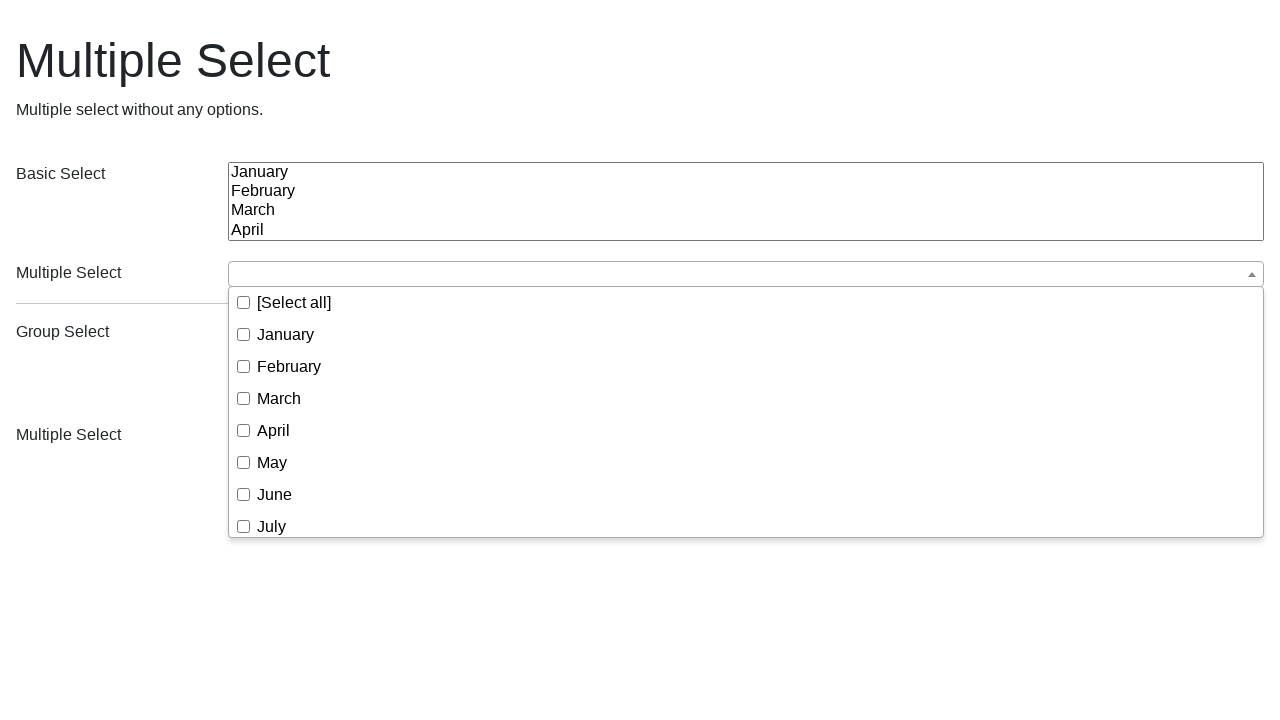

Waited 500ms for dropdown to fully open
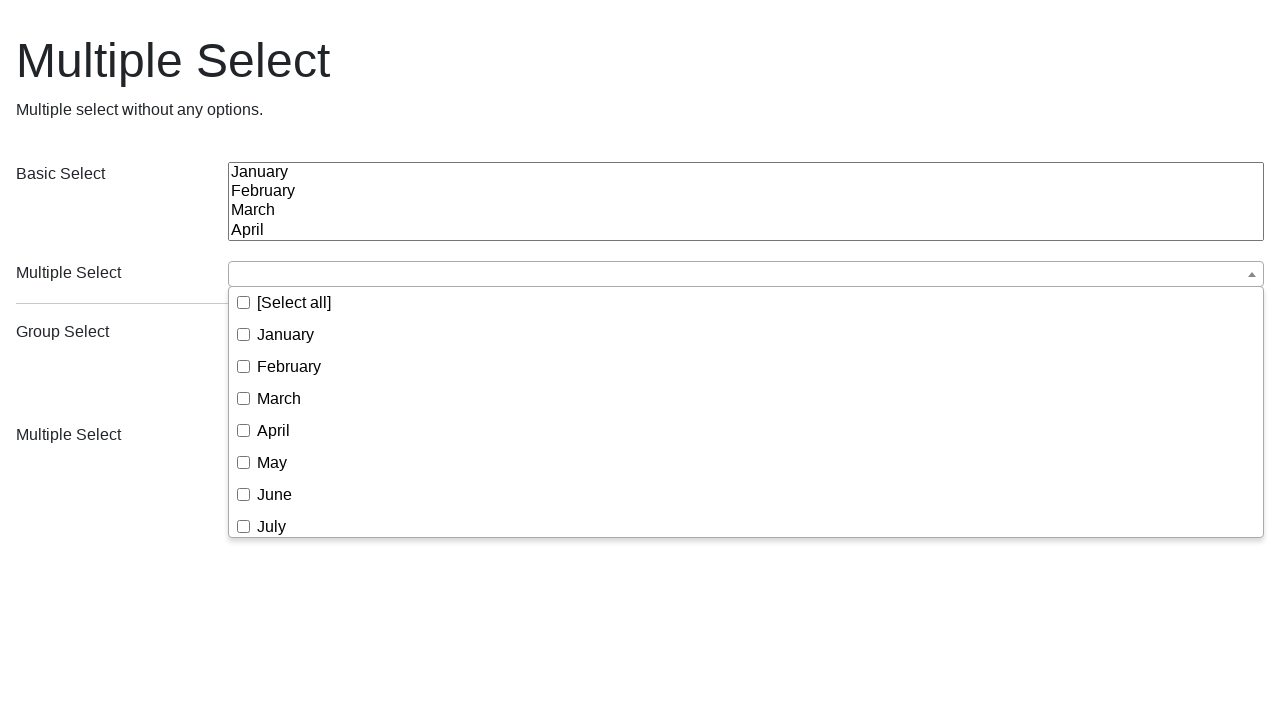

Selected May from the dropdown at (272, 462) on //label[contains(text(),'Group Select')]/parent::div/preceding-sibling::div//spa
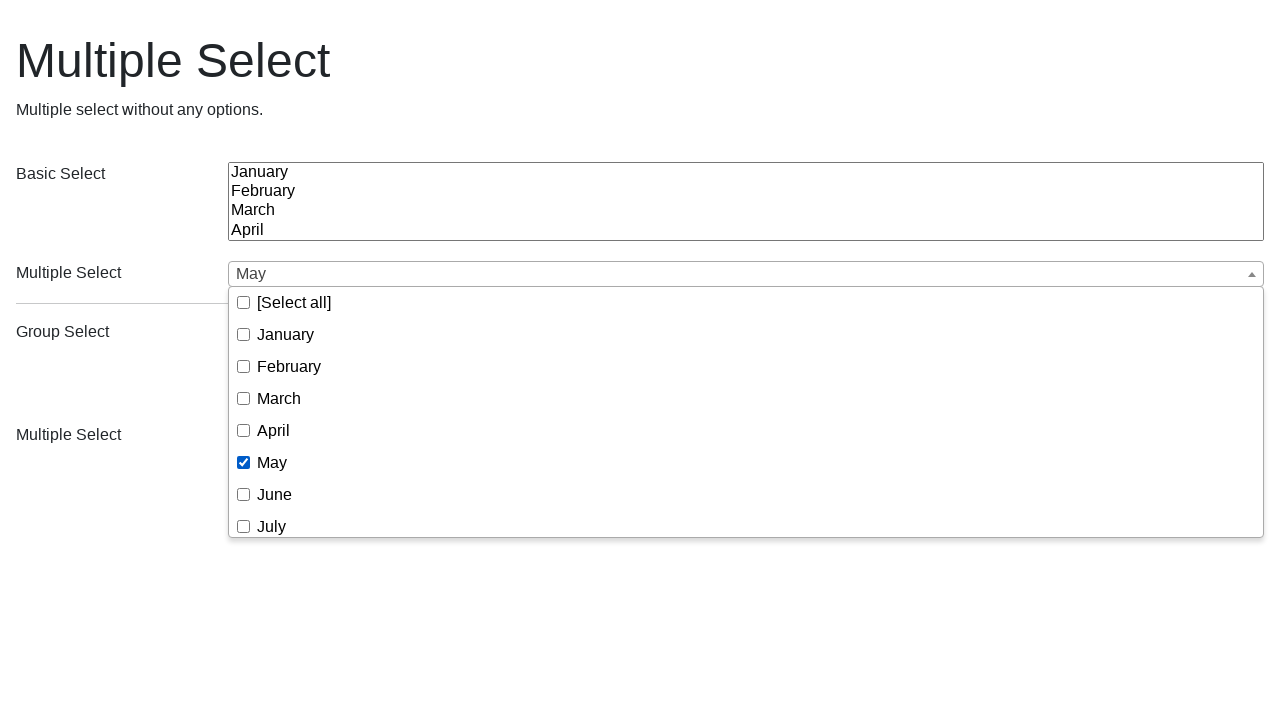

Waited 500ms after selecting May
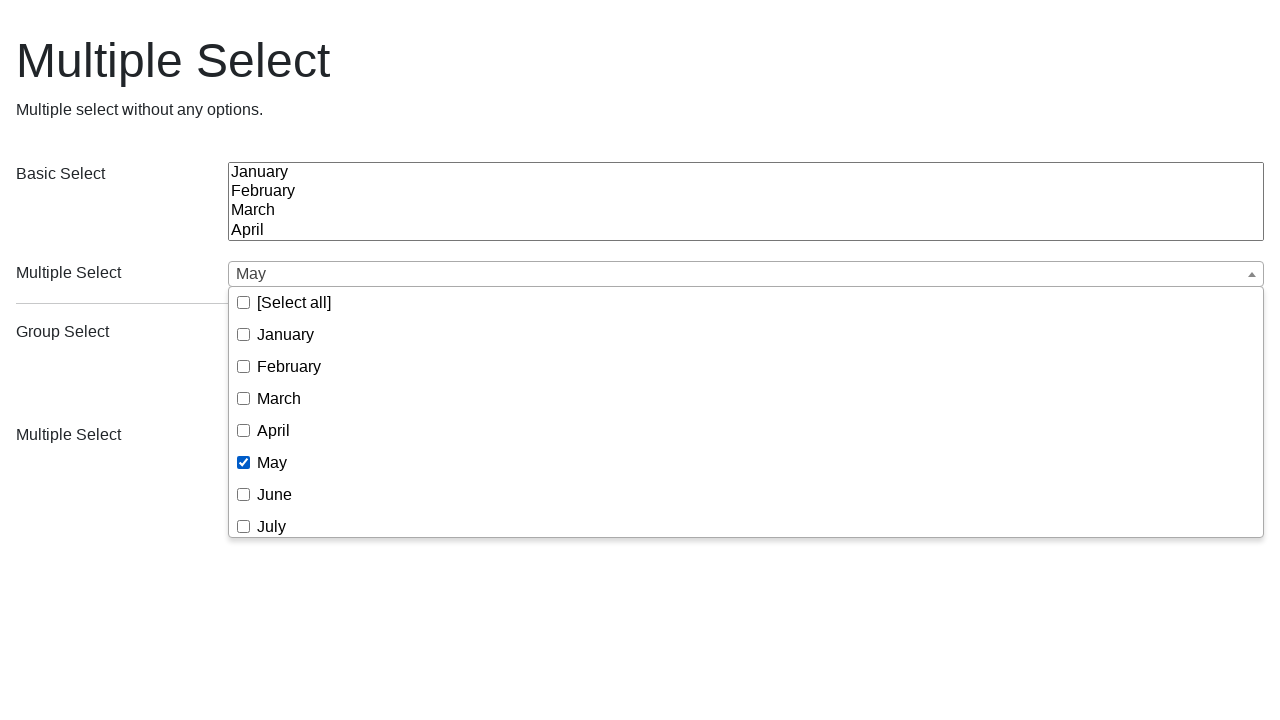

Selected July from the dropdown at (272, 526) on //label[contains(text(),'Group Select')]/parent::div/preceding-sibling::div//spa
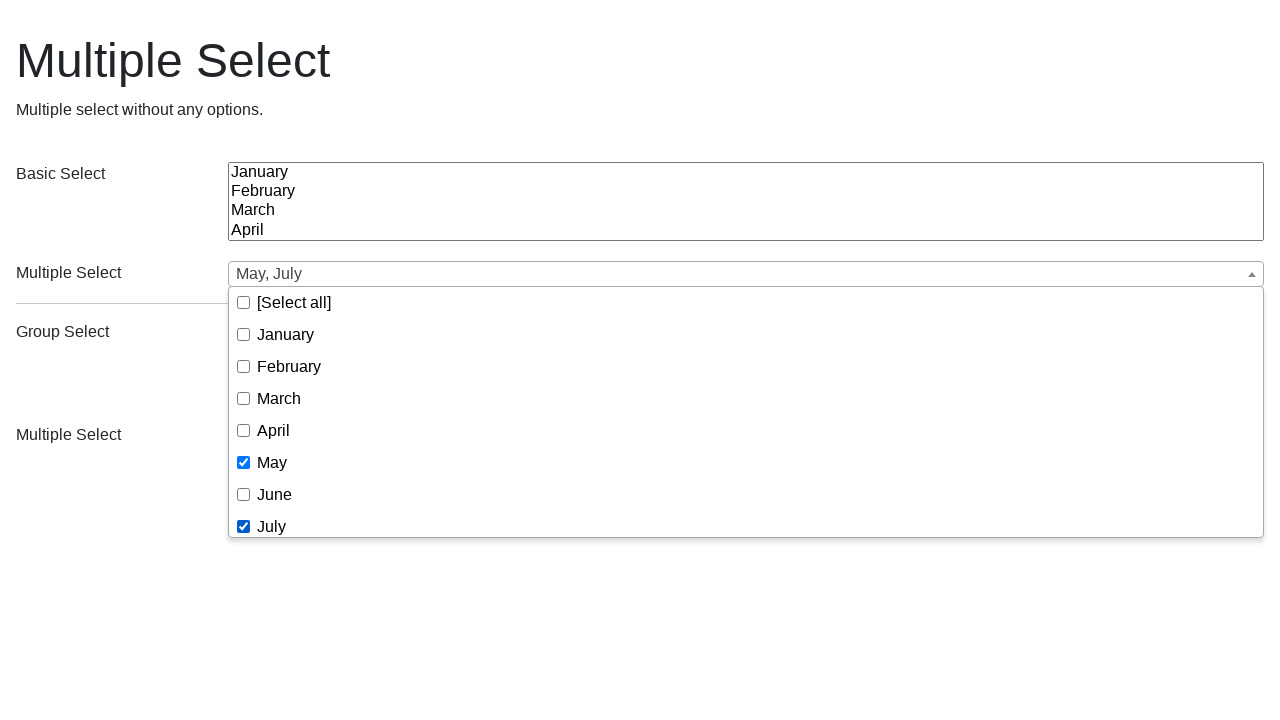

Waited 500ms after selecting July
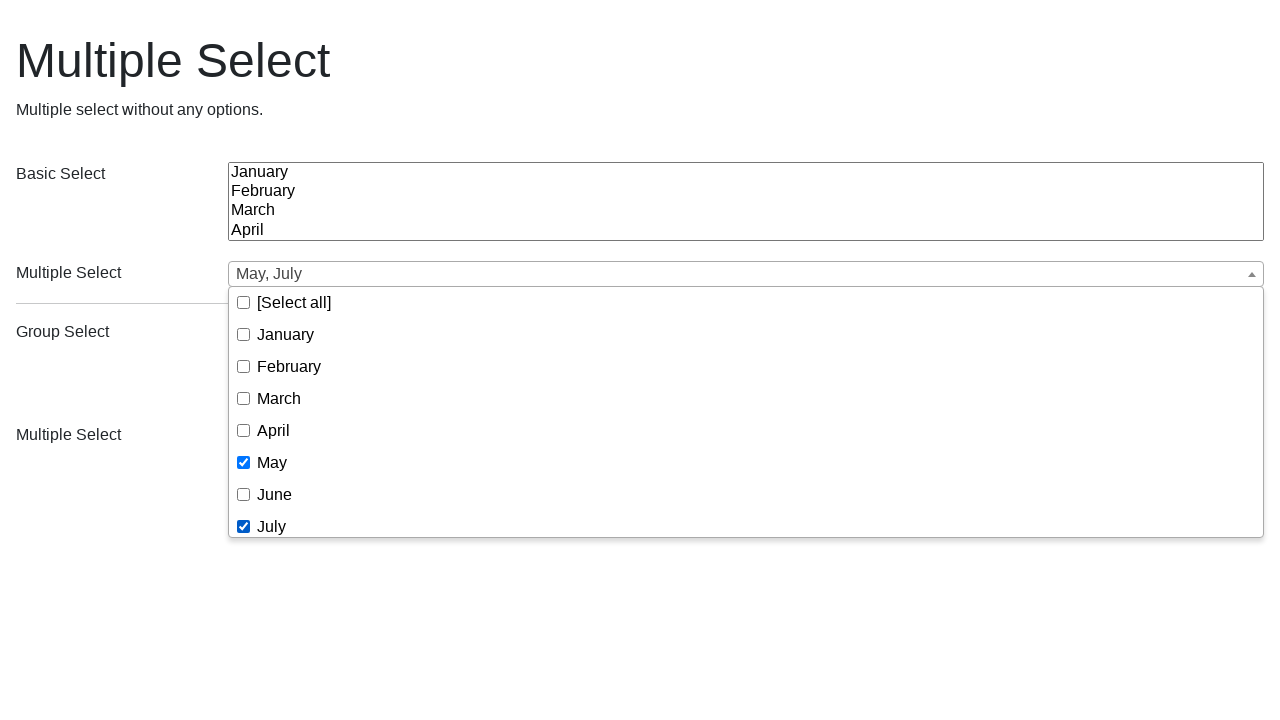

Selected February from the dropdown at (289, 366) on //label[contains(text(),'Group Select')]/parent::div/preceding-sibling::div//spa
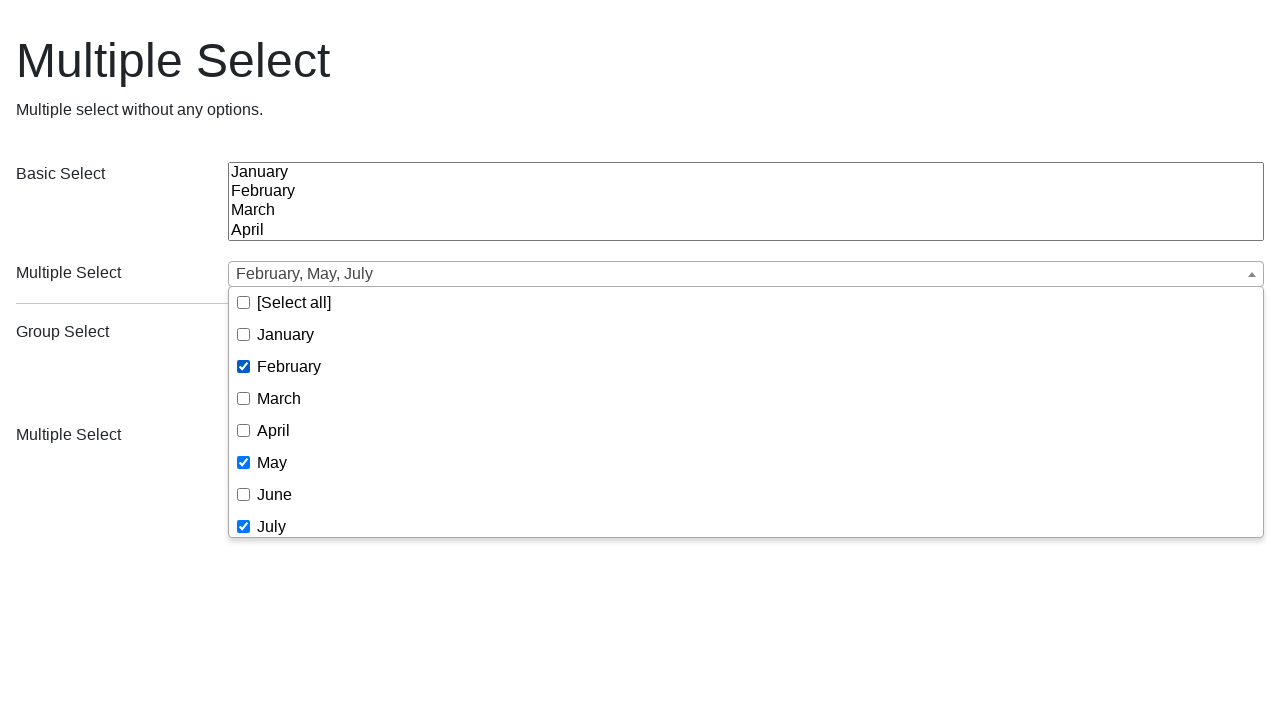

Waited 500ms after selecting February
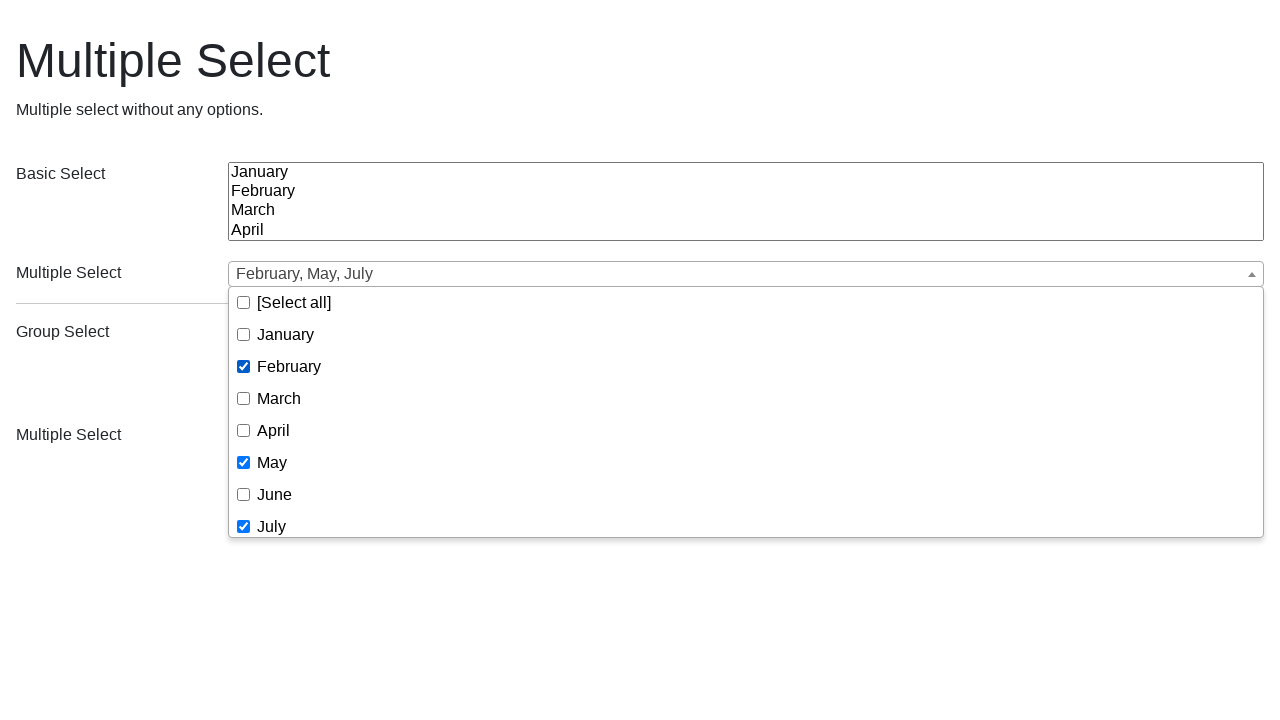

Selected September from the dropdown at (296, 424) on //label[contains(text(),'Group Select')]/parent::div/preceding-sibling::div//spa
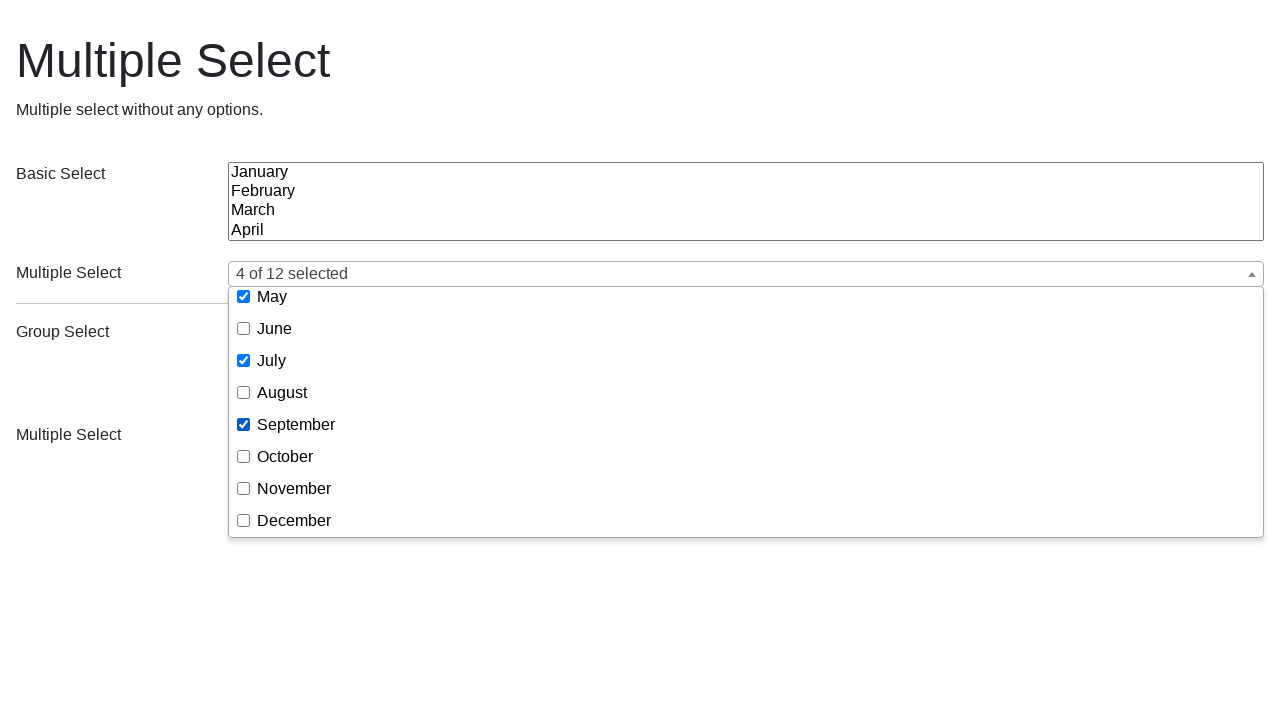

Waited 500ms after selecting September
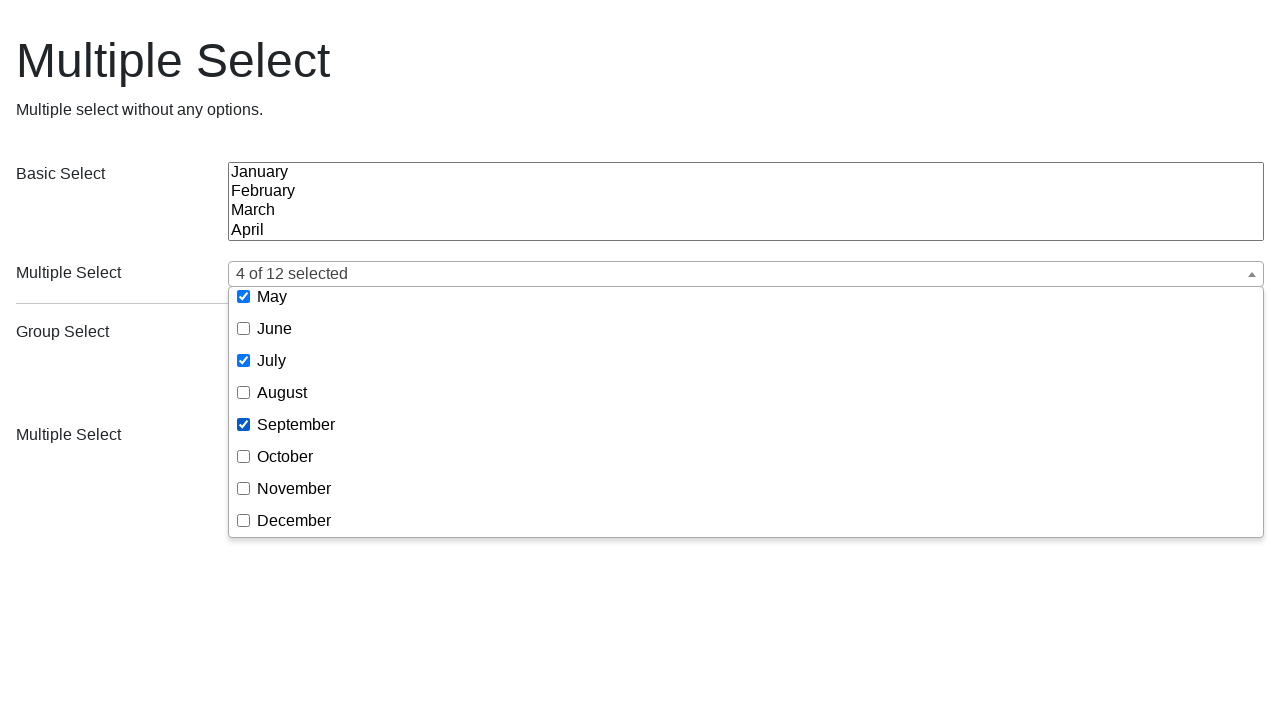

Selected December from the dropdown at (294, 520) on //label[contains(text(),'Group Select')]/parent::div/preceding-sibling::div//spa
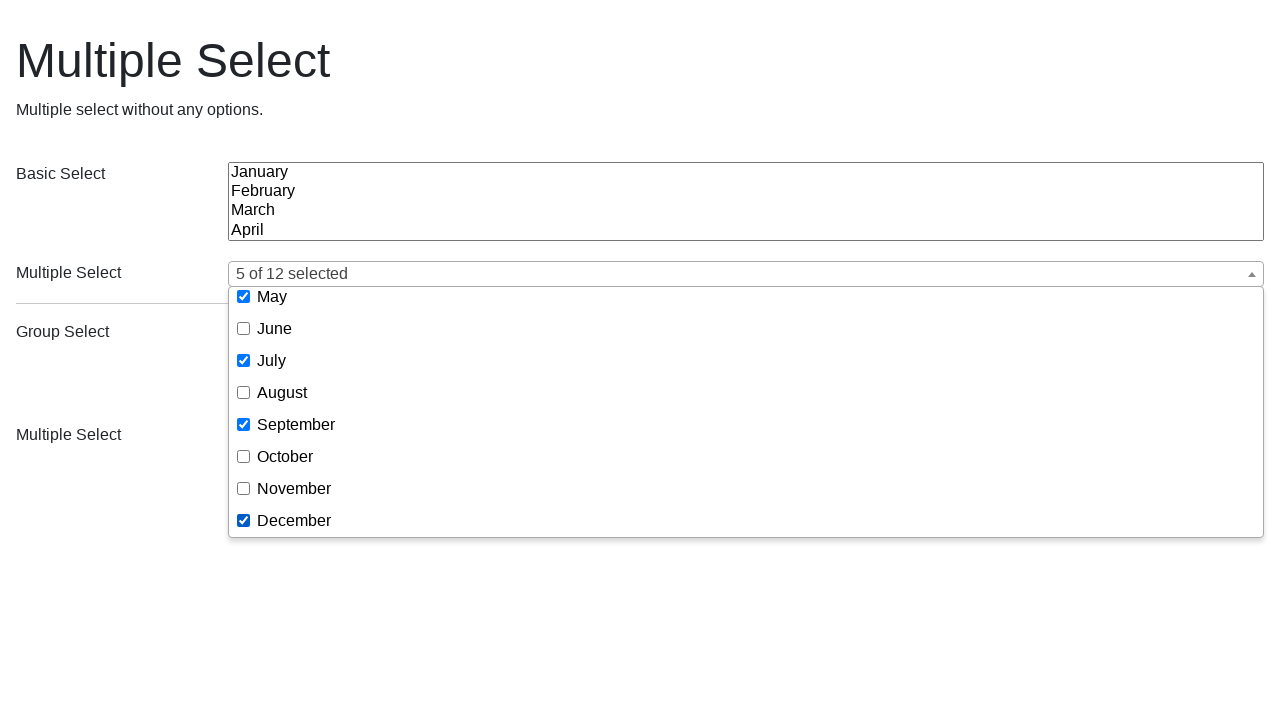

Waited 500ms after selecting December
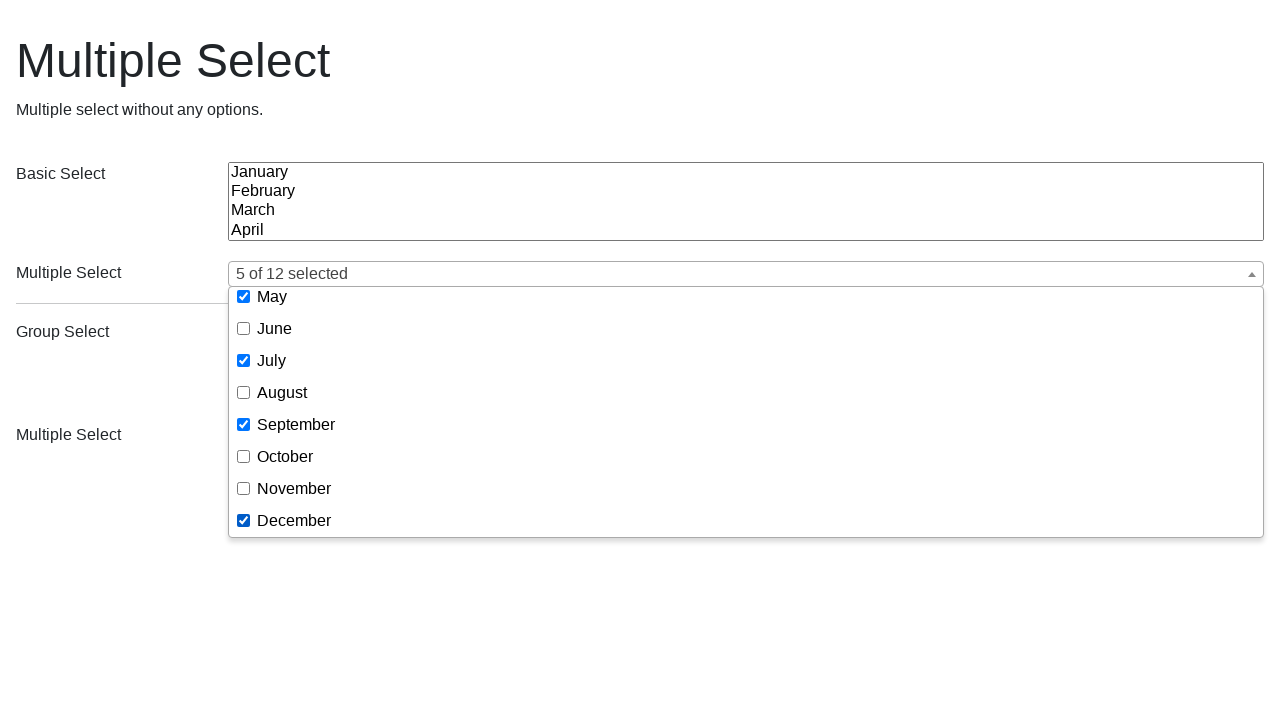

Clicked dropdown button to close it and verify 5 selections display at (746, 274) on //label[contains(text(),'Group Select')]/parent::div/preceding-sibling::div//but
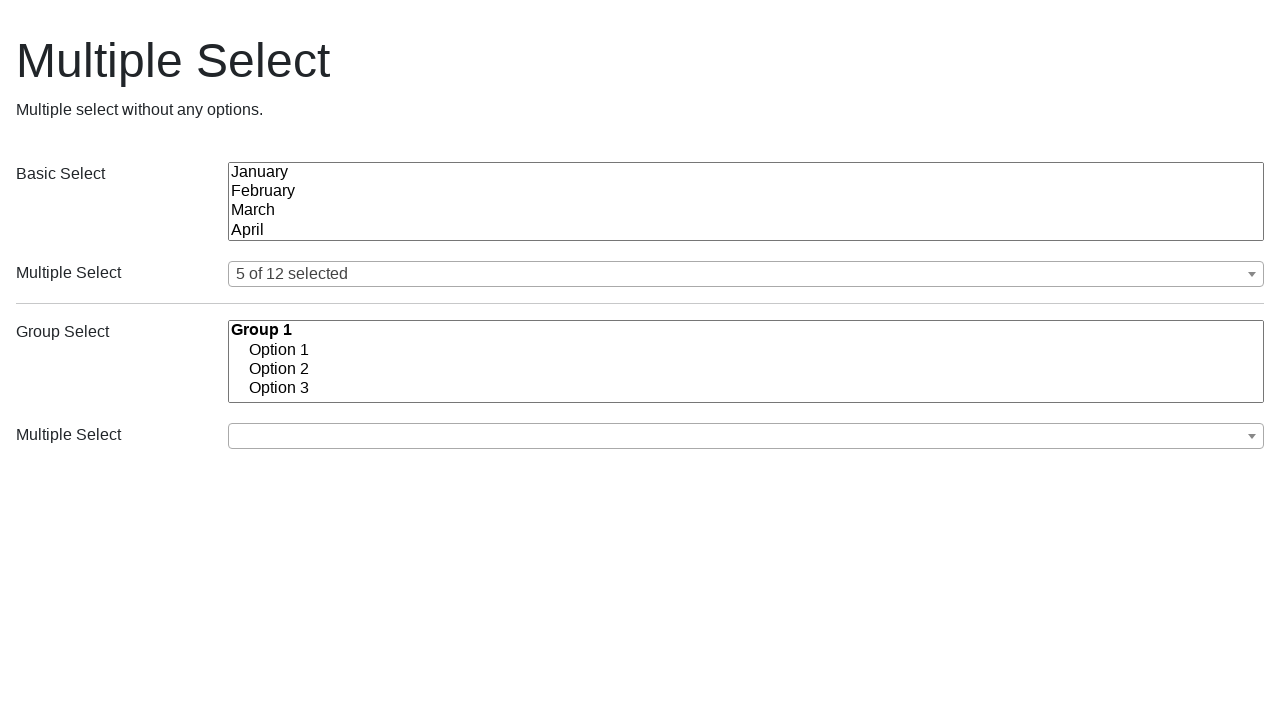

Waited 1000ms for dropdown to fully close
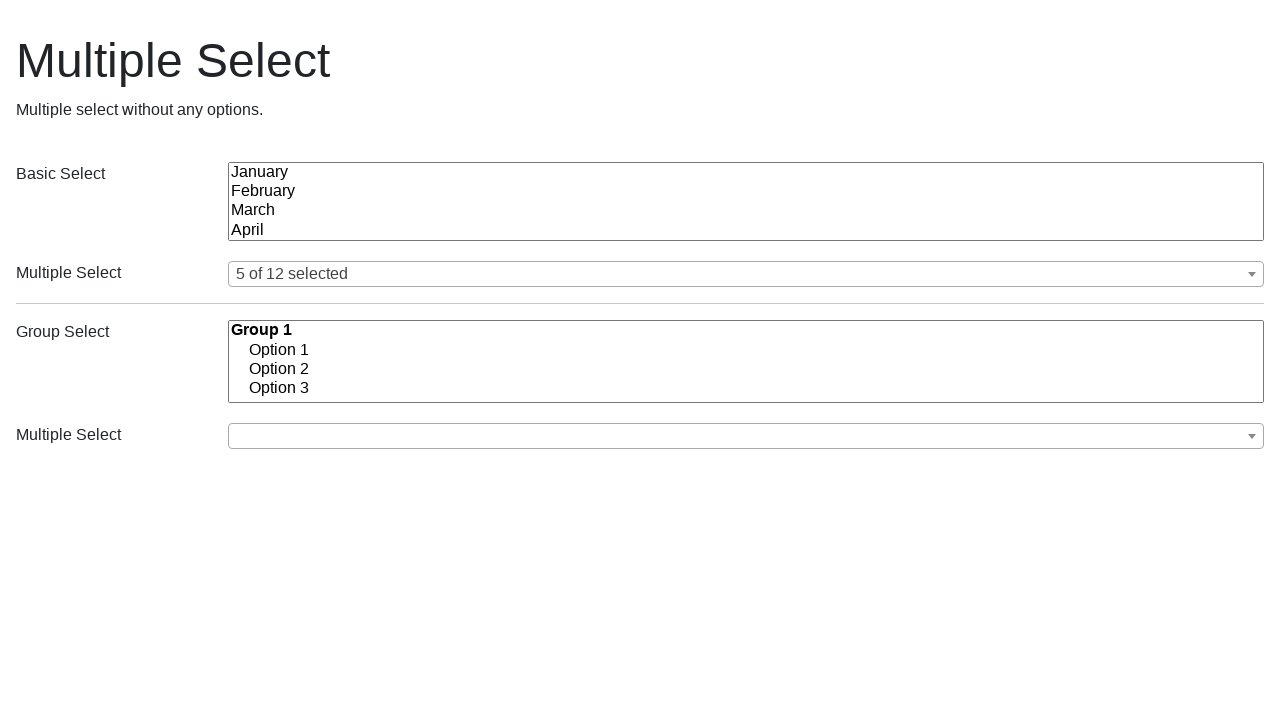

Clicked dropdown button to open it for deselection at (746, 274) on //label[contains(text(),'Group Select')]/parent::div/preceding-sibling::div//but
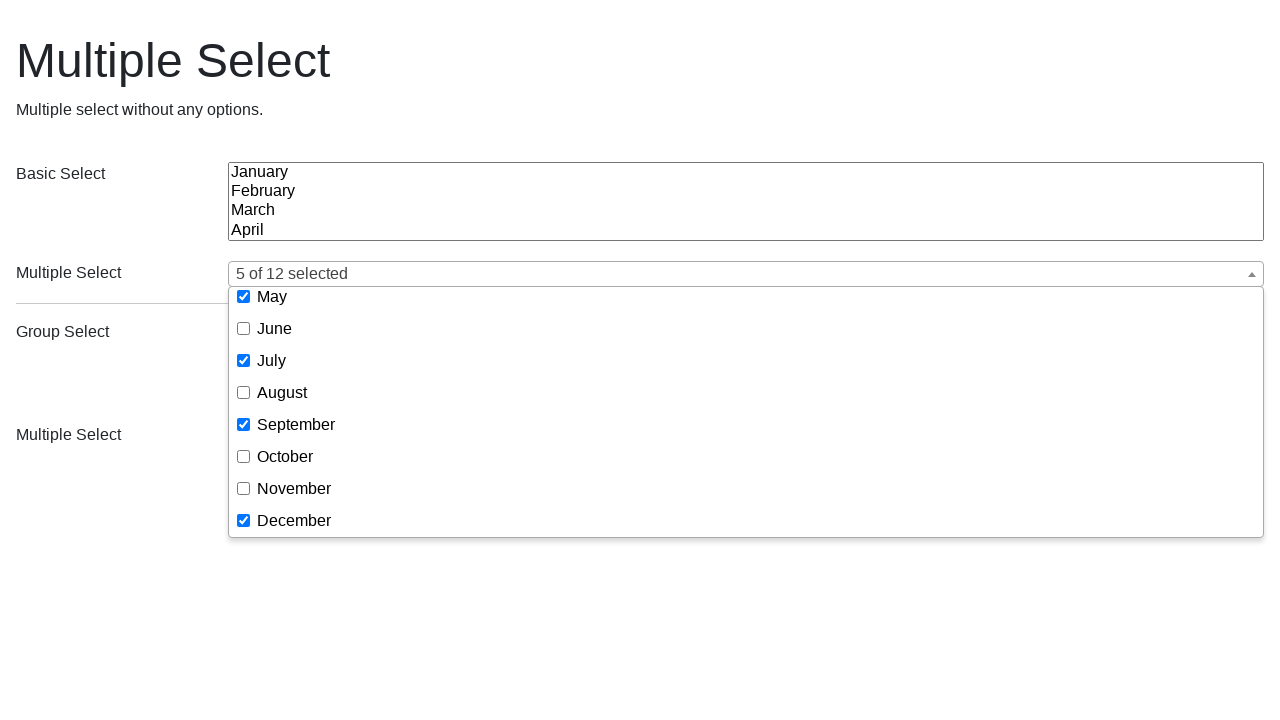

Waited 500ms for dropdown to fully open
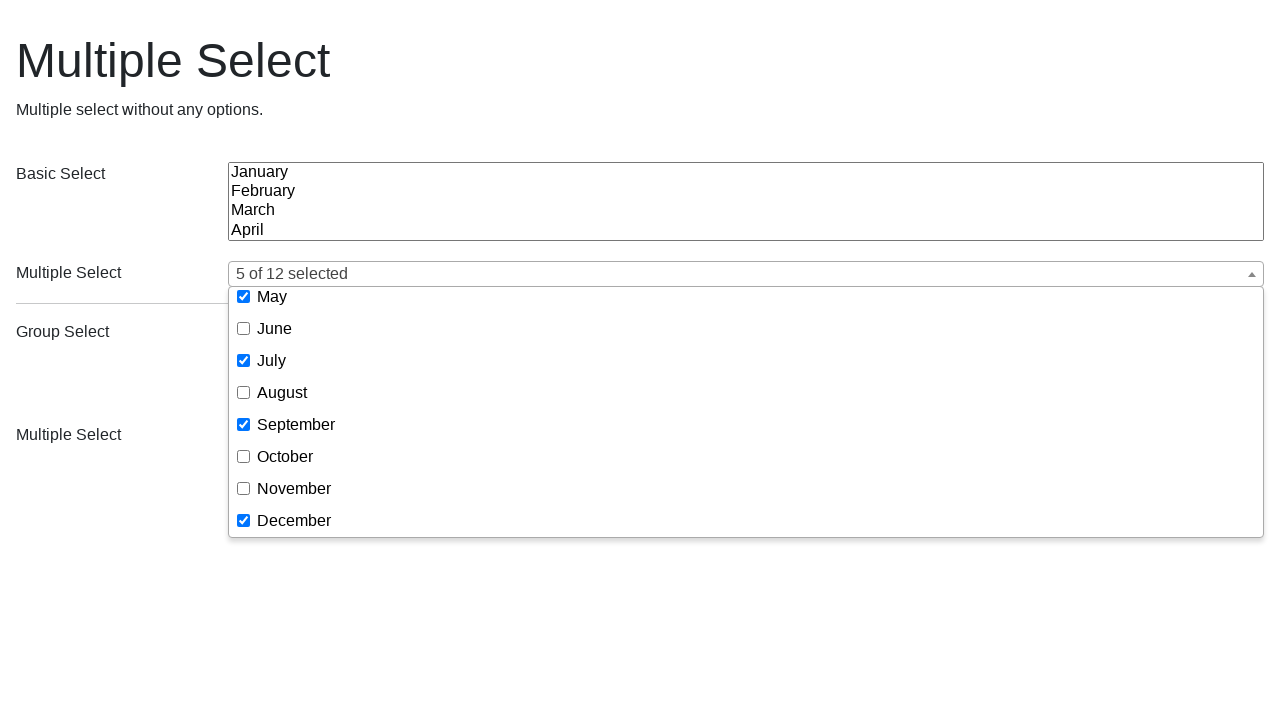

Clicked 'Select all' to select all items at (294, 302) on //label[contains(text(),'Group Select')]/parent::div/preceding-sibling::div//spa
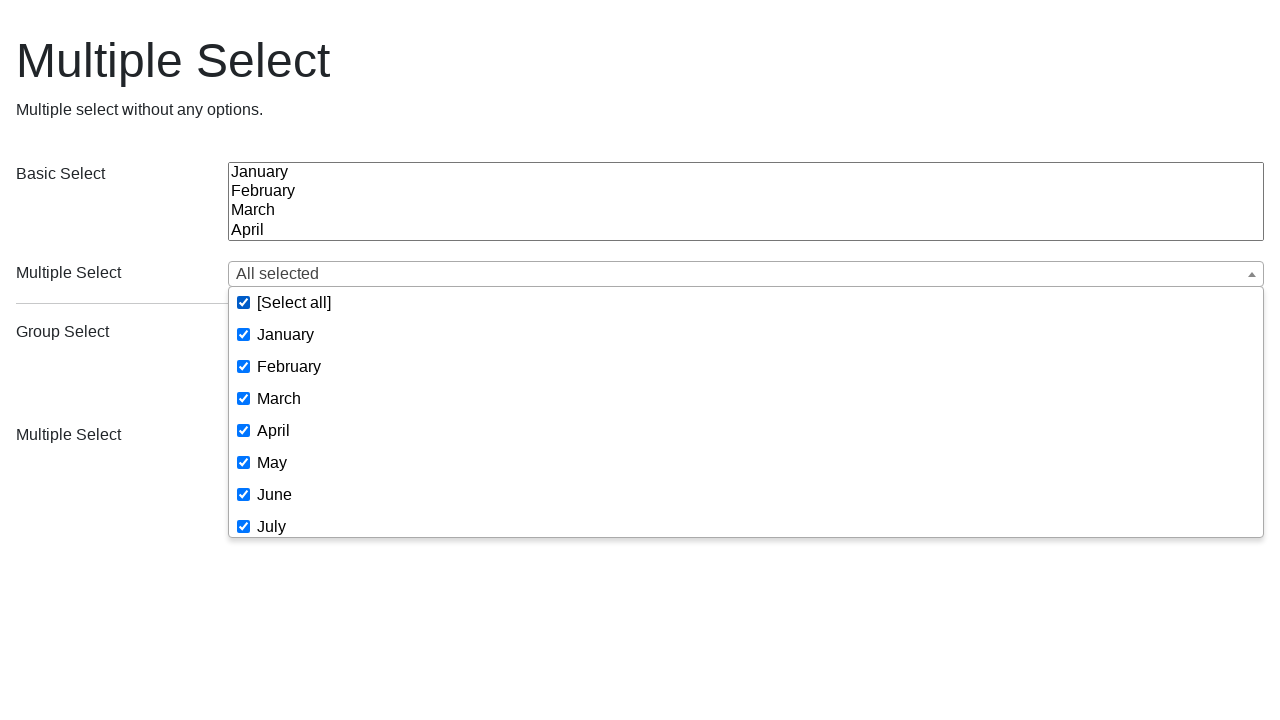

Waited 500ms after first 'Select all' click
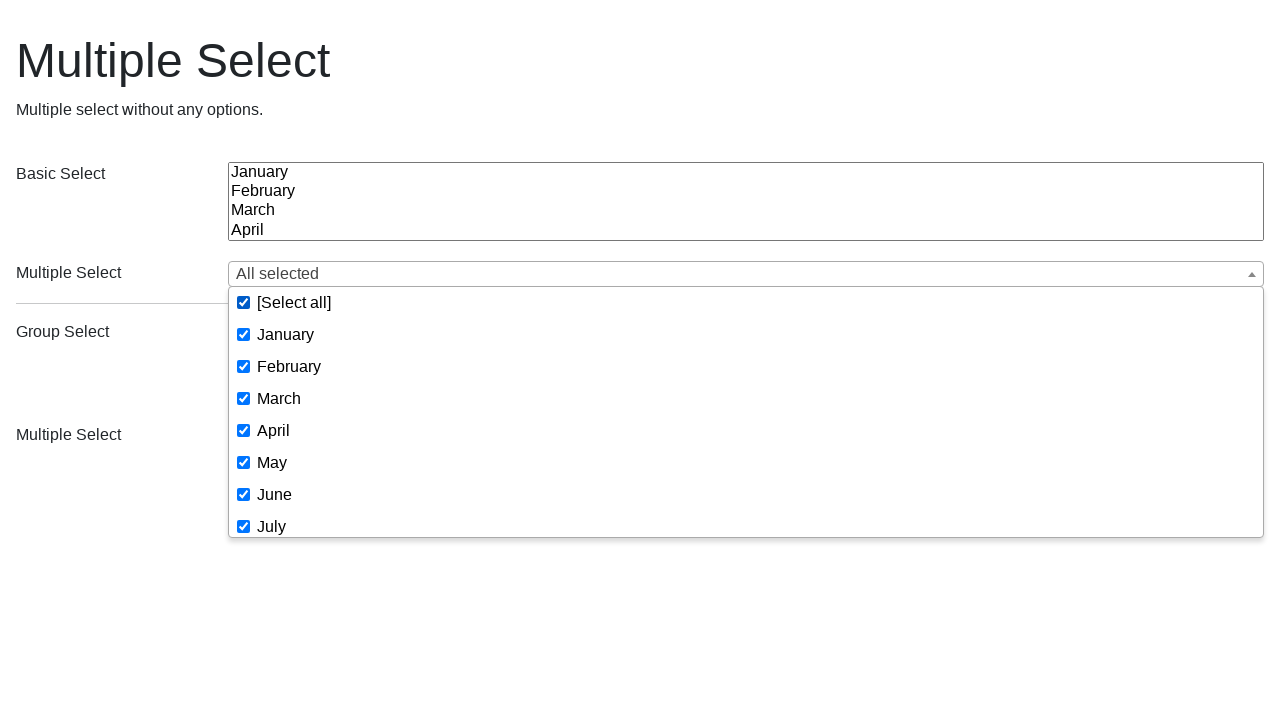

Clicked 'Select all' again to deselect all items at (294, 302) on //label[contains(text(),'Group Select')]/parent::div/preceding-sibling::div//spa
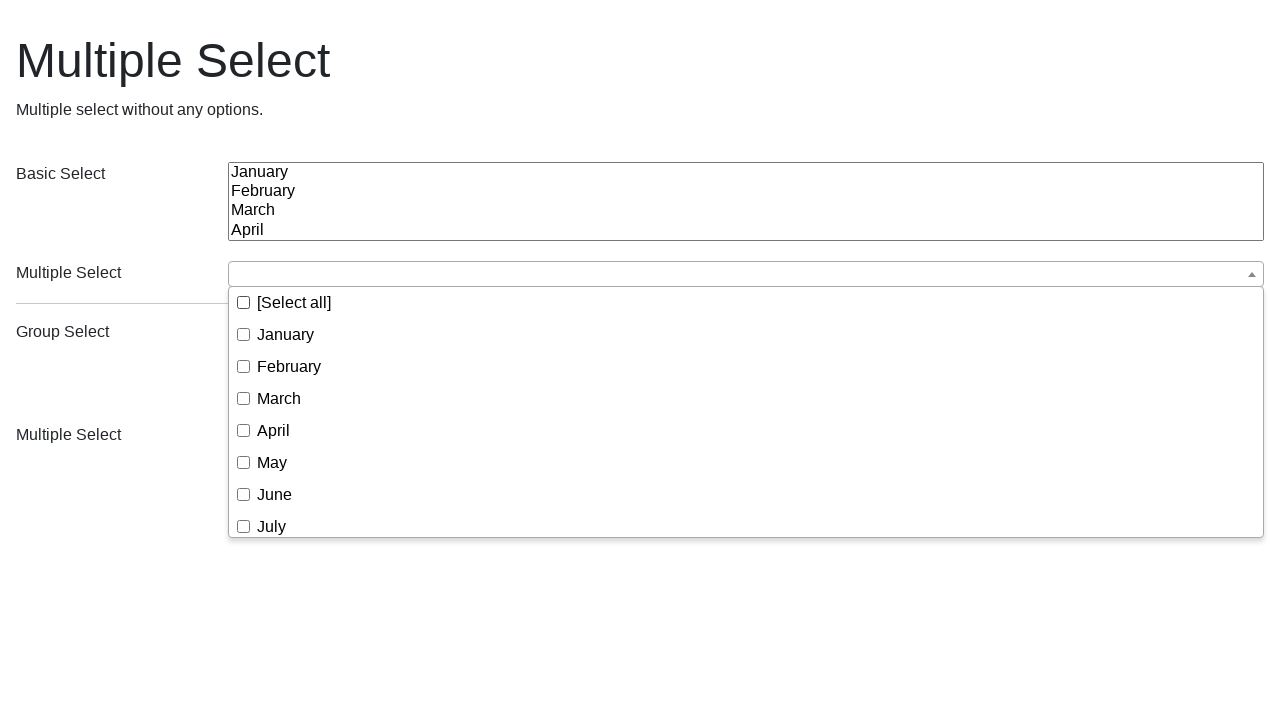

Waited 500ms after second 'Select all' click
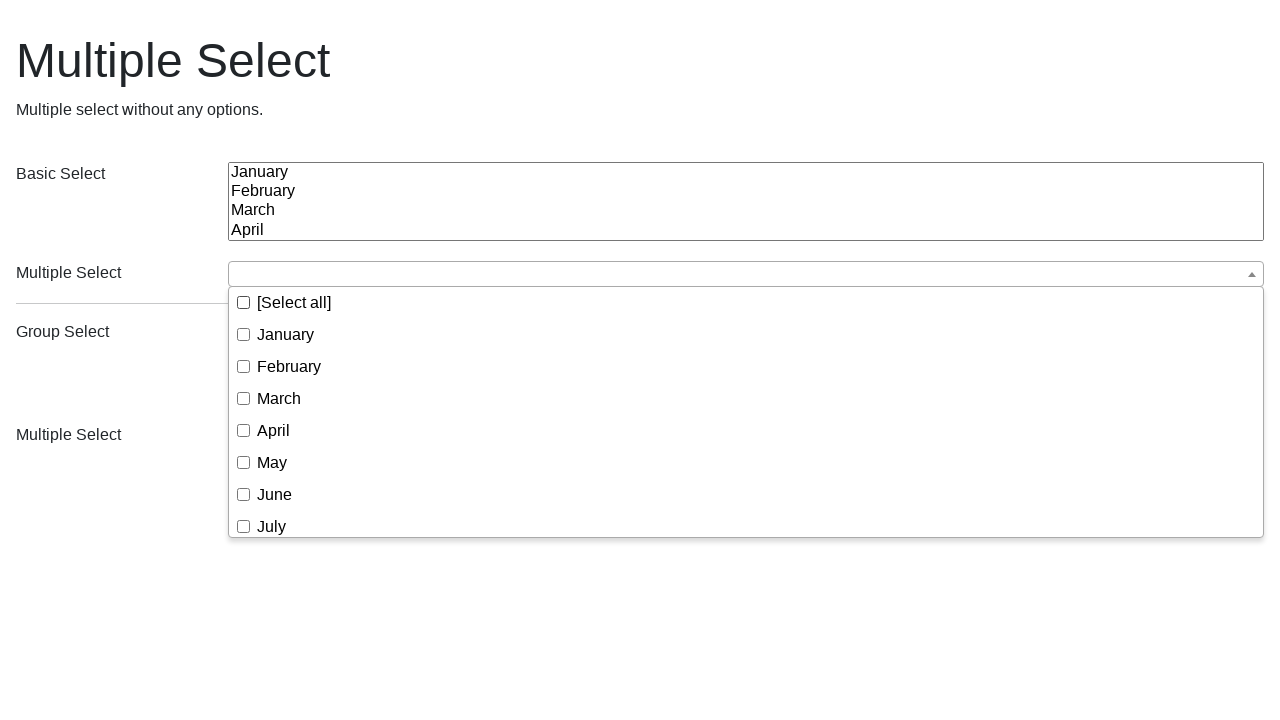

Clicked dropdown button to close it at (746, 274) on //label[contains(text(),'Group Select')]/parent::div/preceding-sibling::div//but
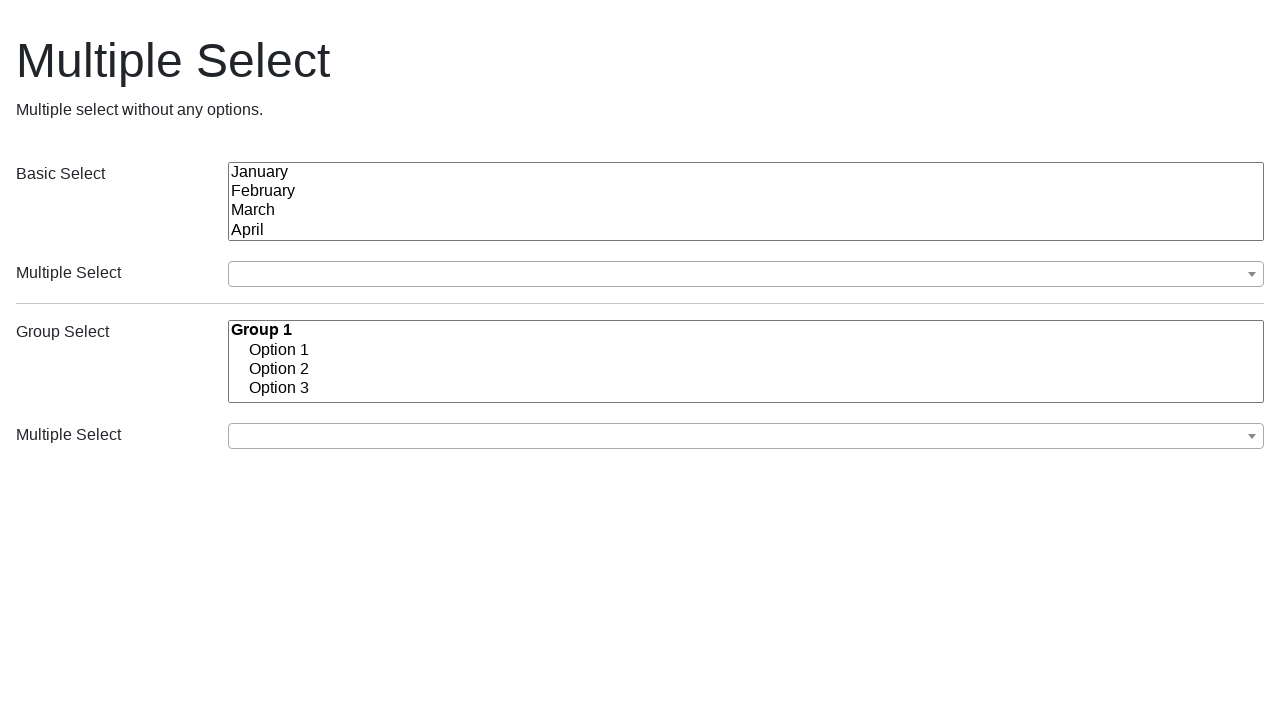

Waited 500ms for dropdown to fully close
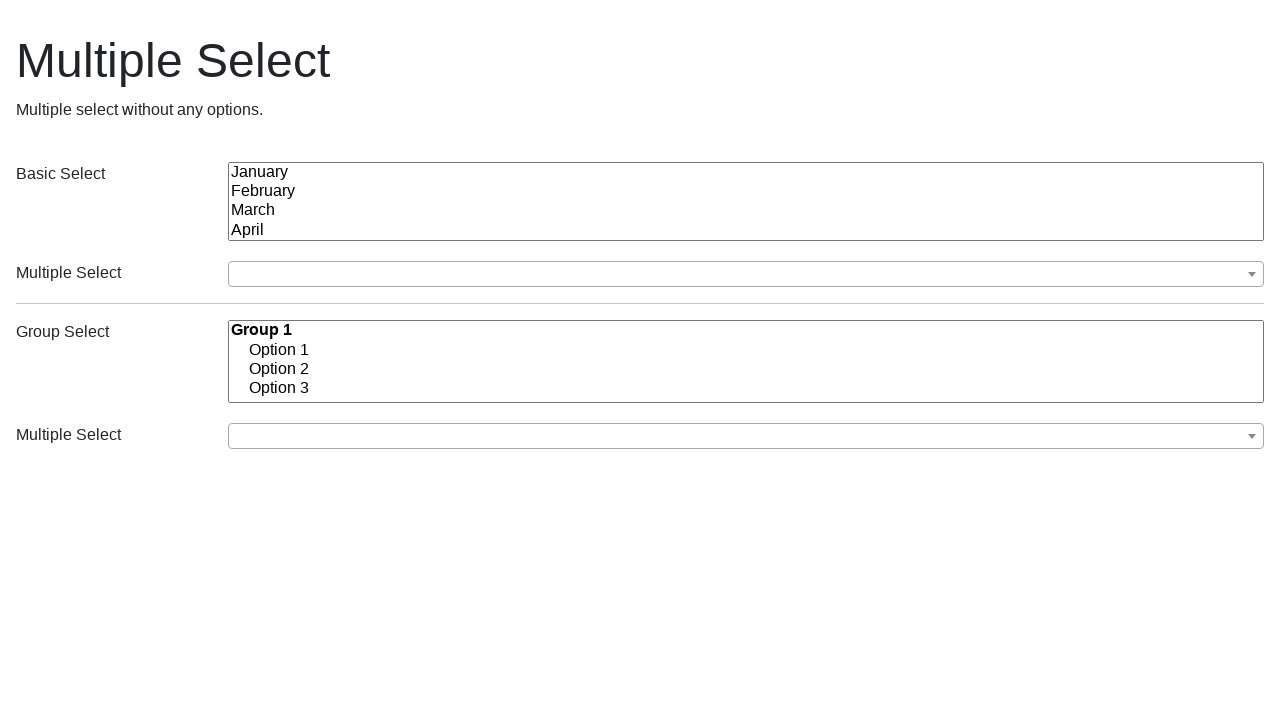

Clicked dropdown button to open it for 'select all' test at (746, 274) on //label[contains(text(),'Group Select')]/parent::div/preceding-sibling::div//but
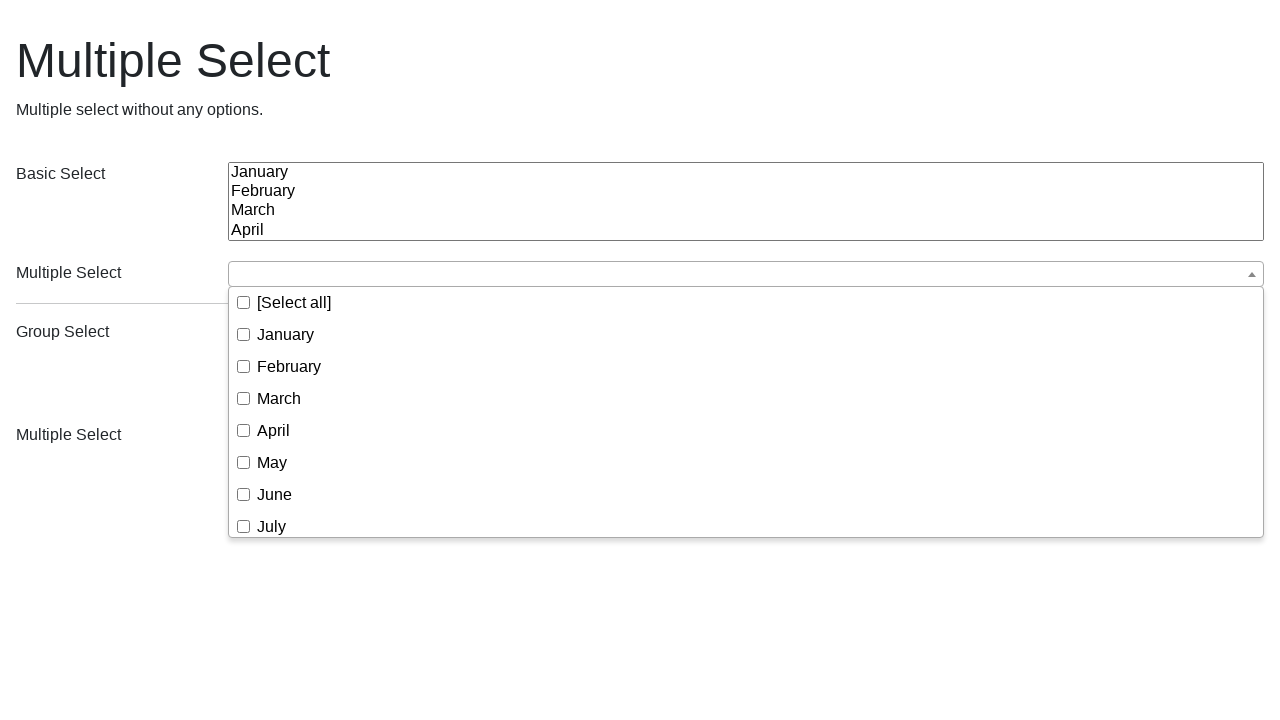

Waited 500ms for dropdown to fully open
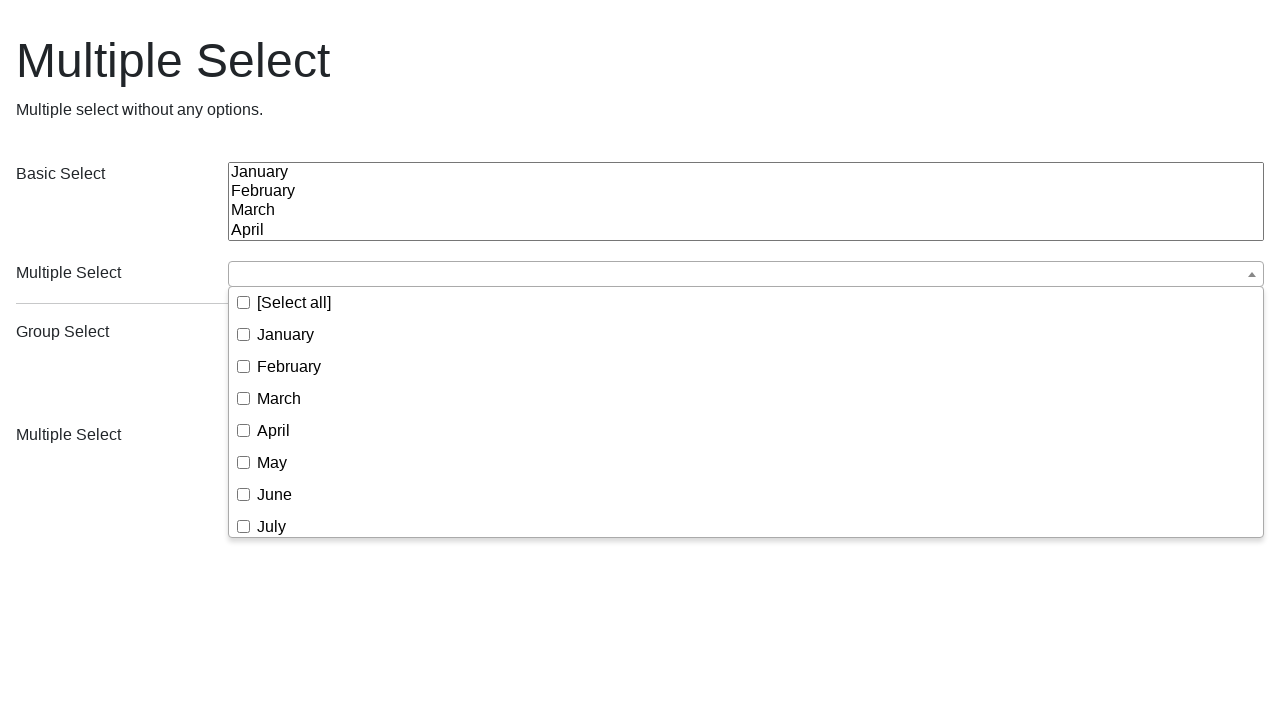

Clicked 'Select all' to select all 12 months at (294, 302) on //label[contains(text(),'Group Select')]/parent::div/preceding-sibling::div//spa
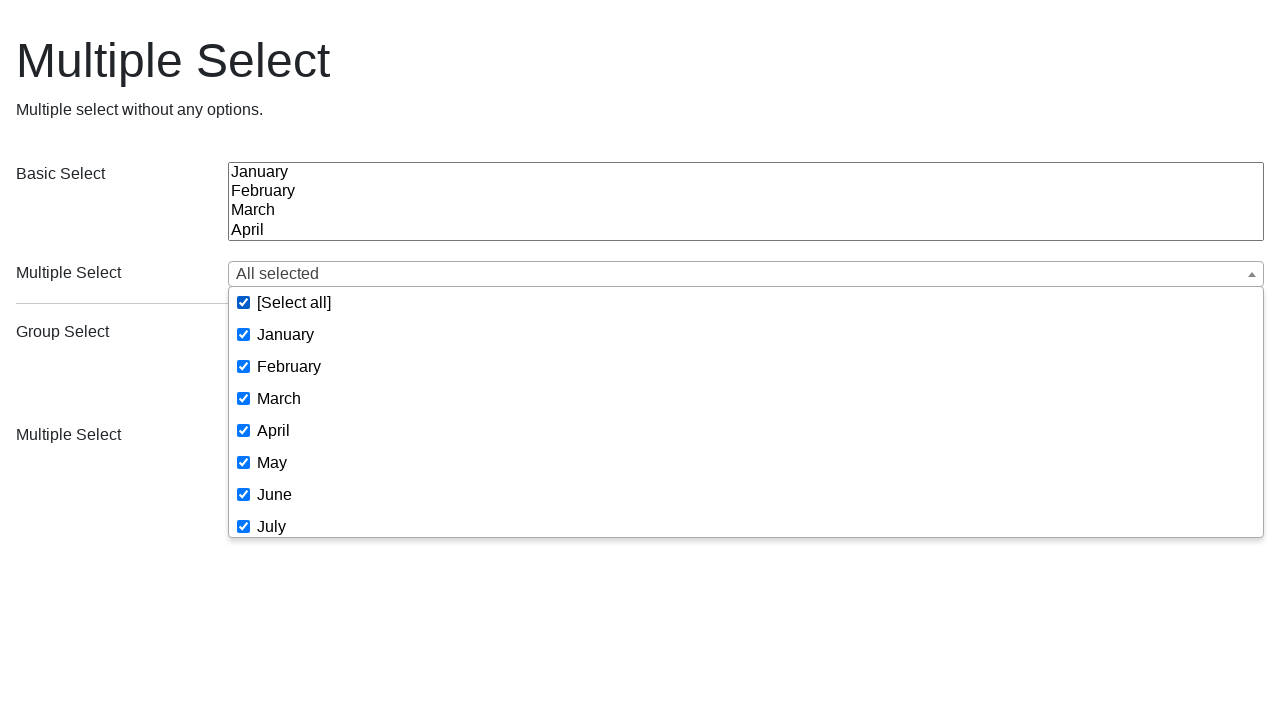

Waited 500ms after 'Select all' click
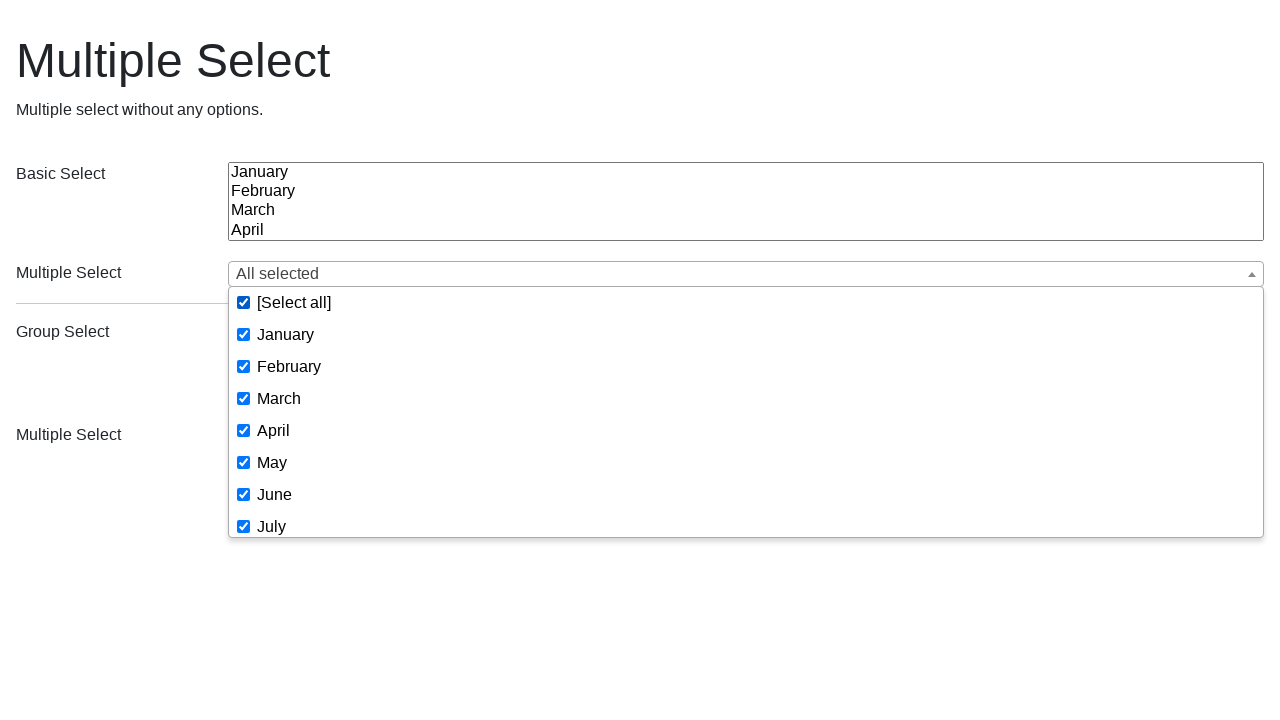

Clicked dropdown button to close it and verify all 12 items selected at (746, 274) on //label[contains(text(),'Group Select')]/parent::div/preceding-sibling::div//but
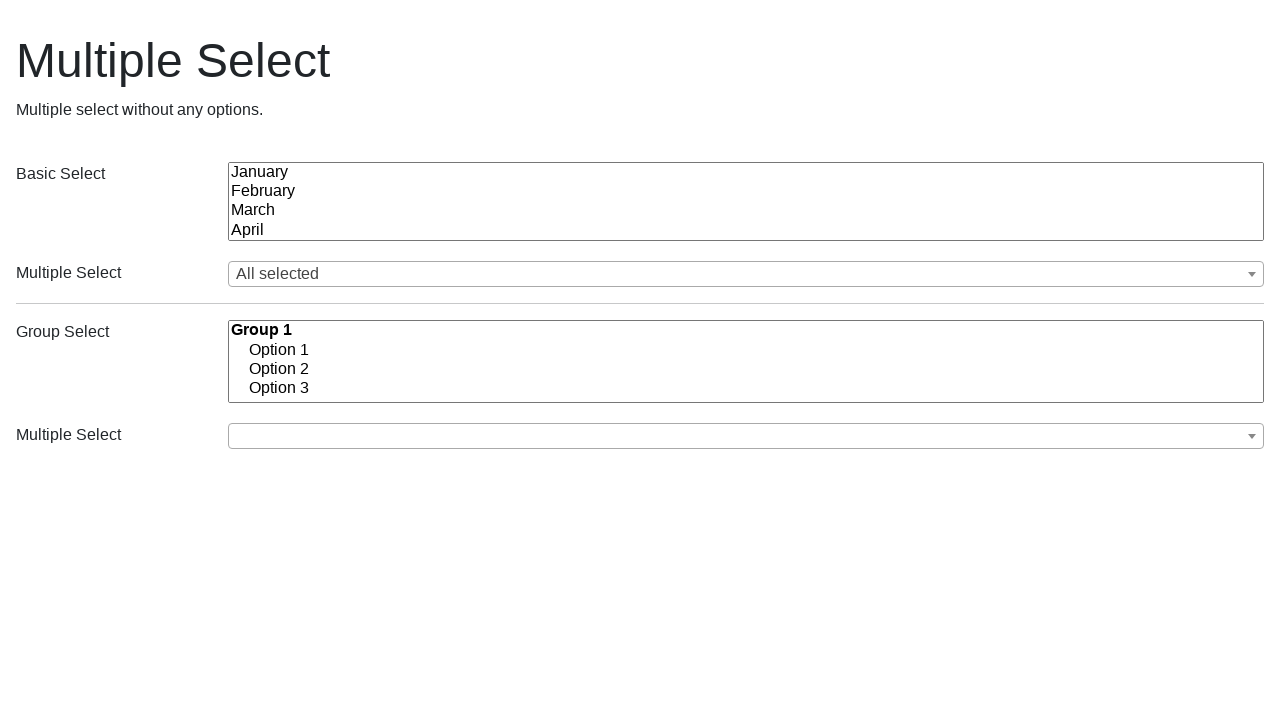

Waited 1000ms for dropdown to fully close - test completed
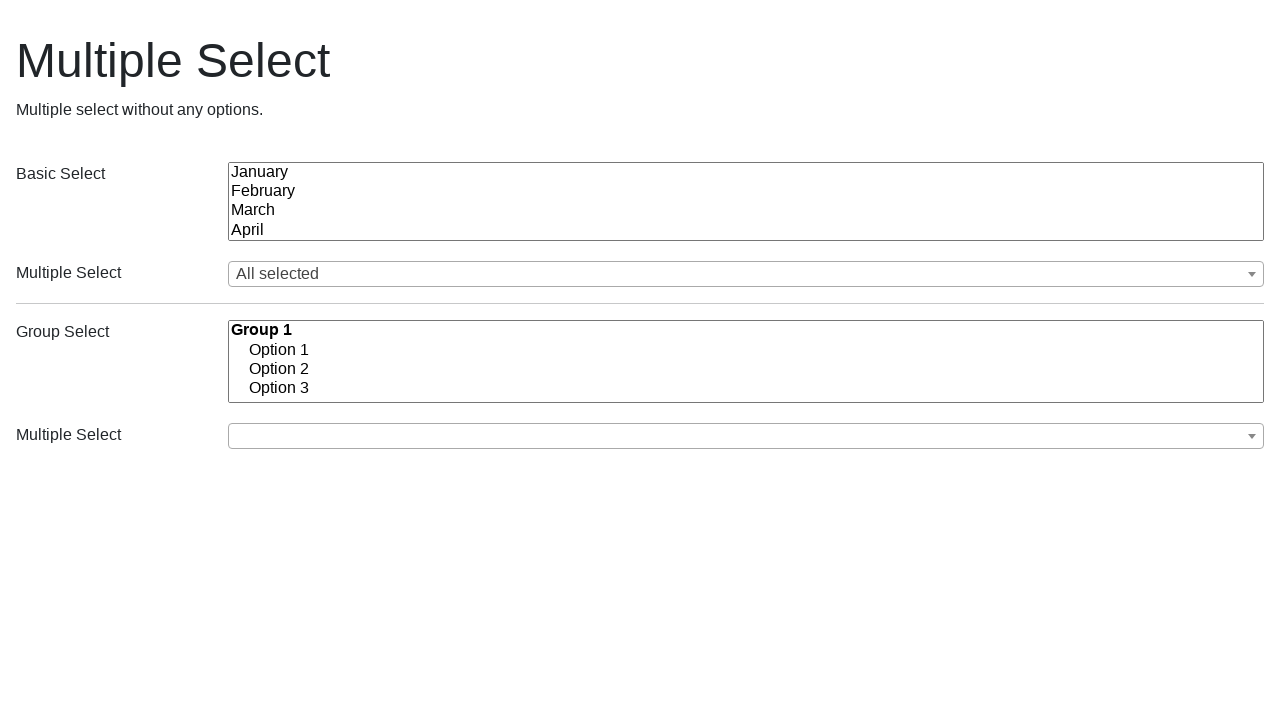

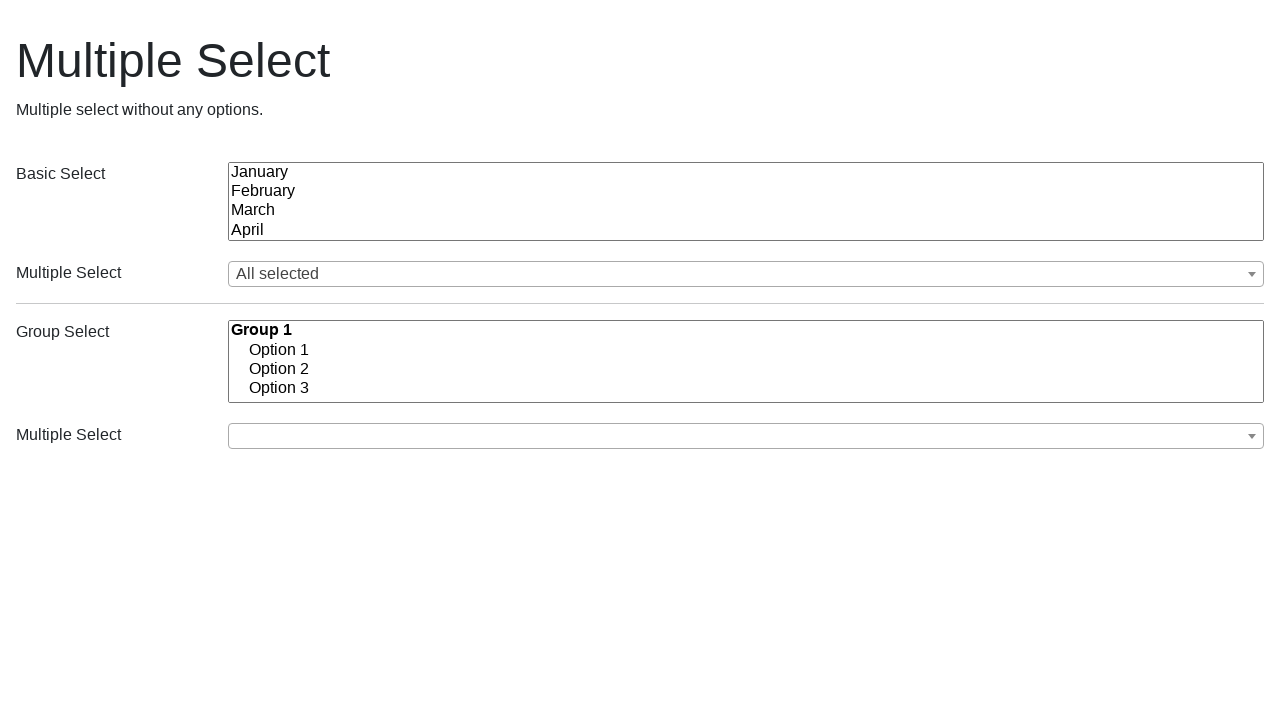